Tests a multi-step web form wizard by selecting radio buttons, checkboxes, list items, filling text fields, and navigating through multiple steps to complete a collaborative assessment form.

Starting URL: http://collaborative.ase.ro/Pasul1.0.aspx

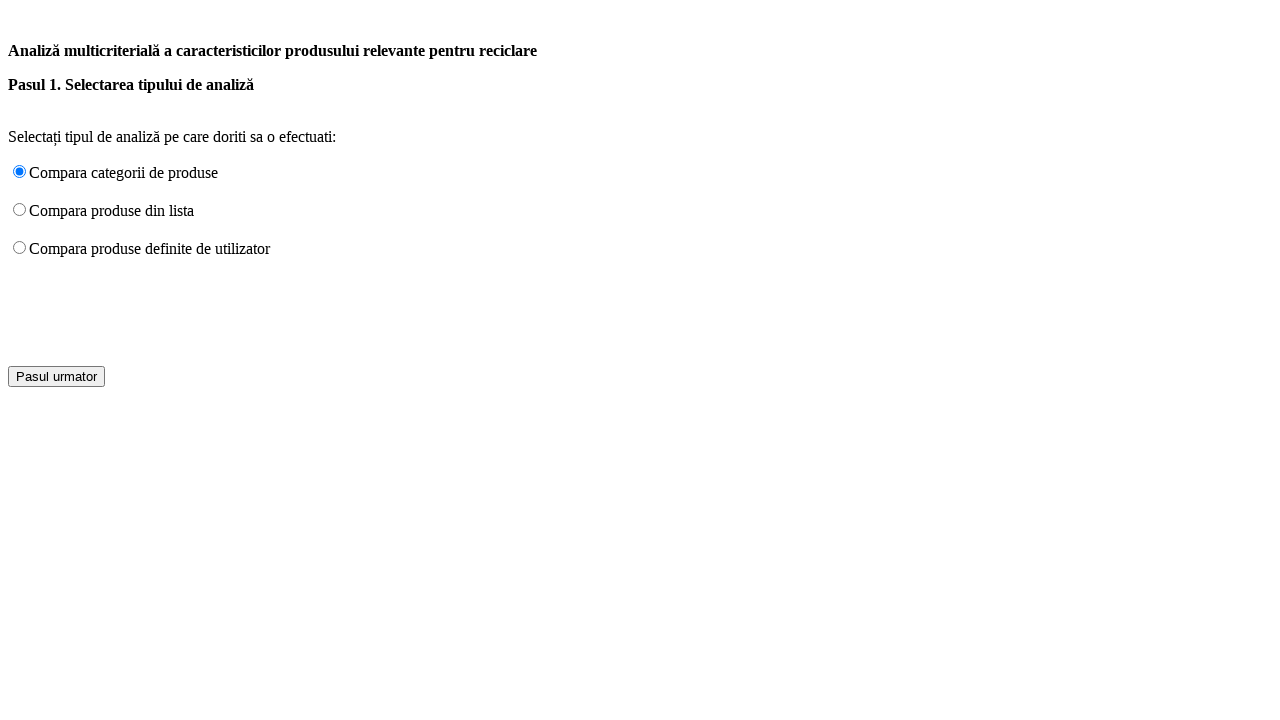

Clicked second radio button (RadioButton2) in Step 3 at (20, 210) on #RadioButton2
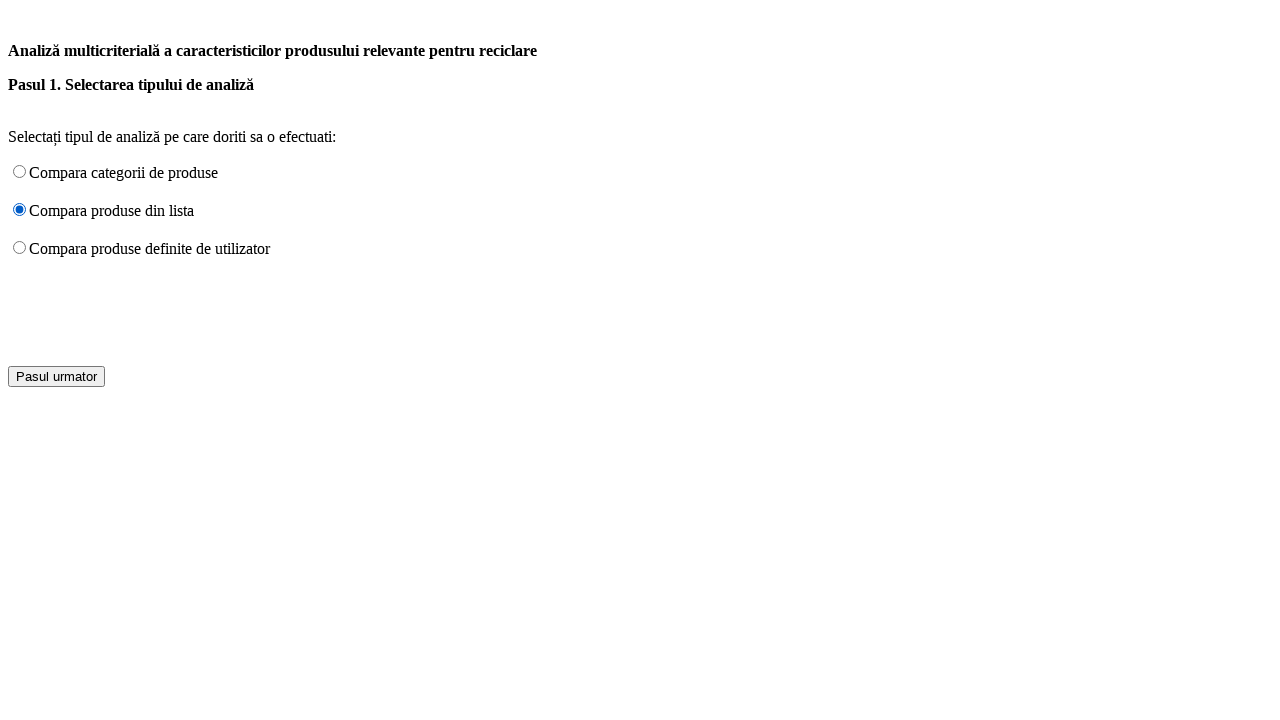

Waited 2 seconds for Step 3 radio button selection to process
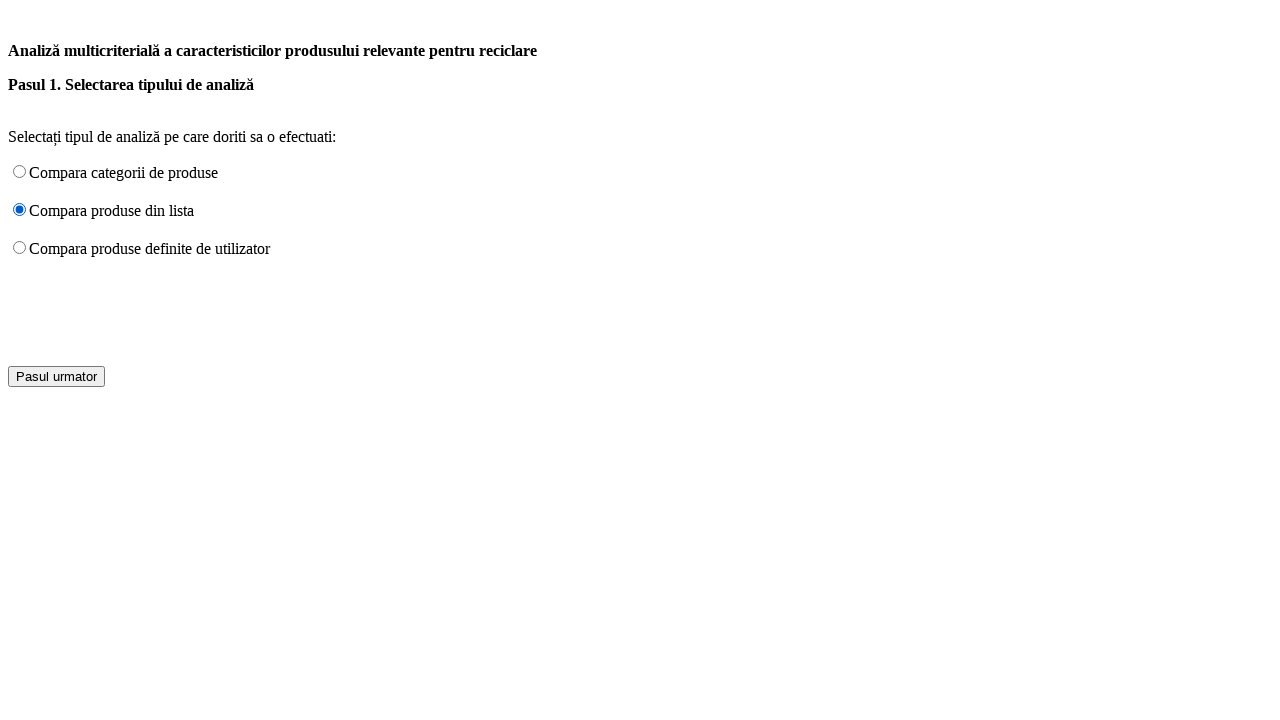

Clicked navigation button to proceed from Step 3 to Step 4 at (56, 376) on #Button1
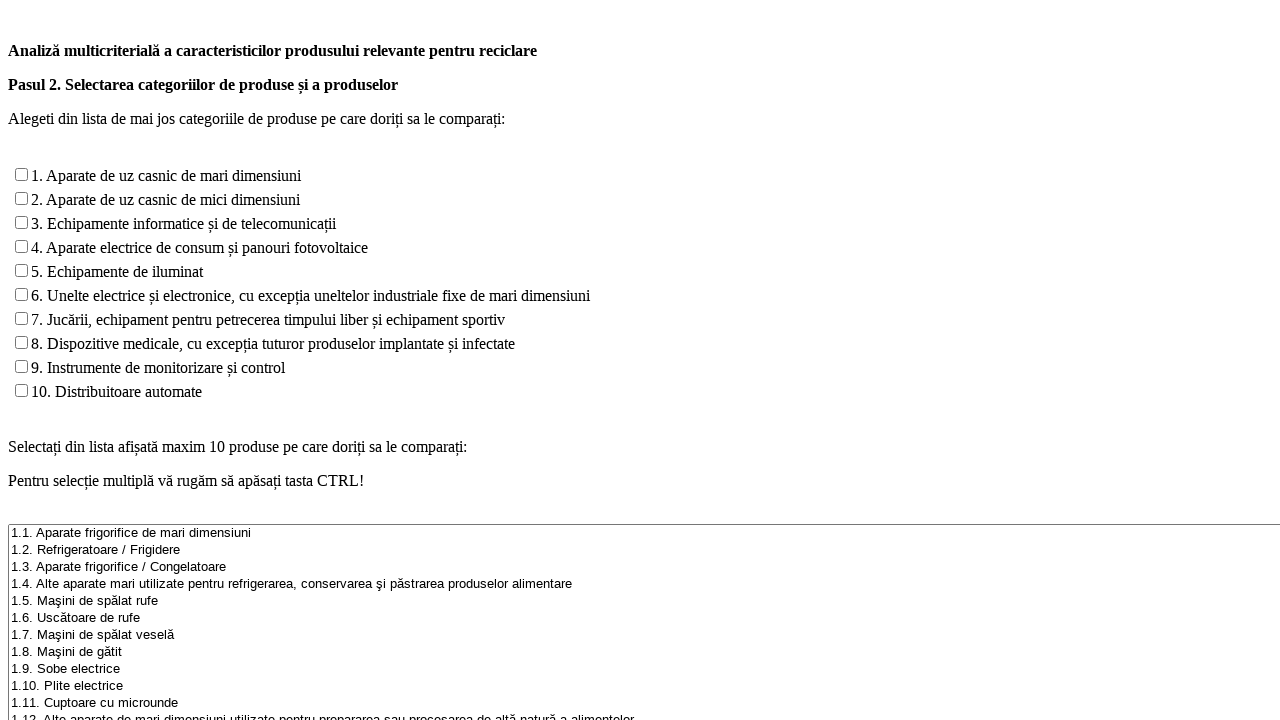

Waited 2 seconds for navigation to Step 4
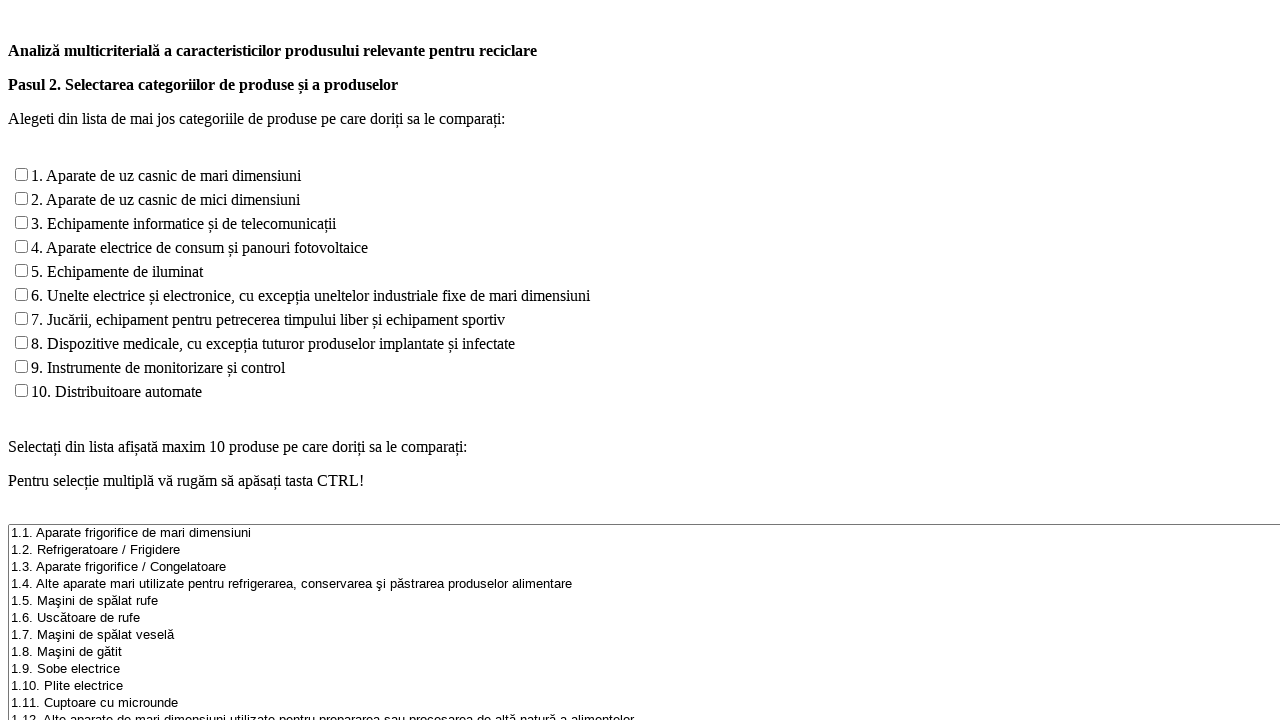

Clicked CheckBoxList item 1 in Step 4 at (22, 174) on #CheckBoxList1_0
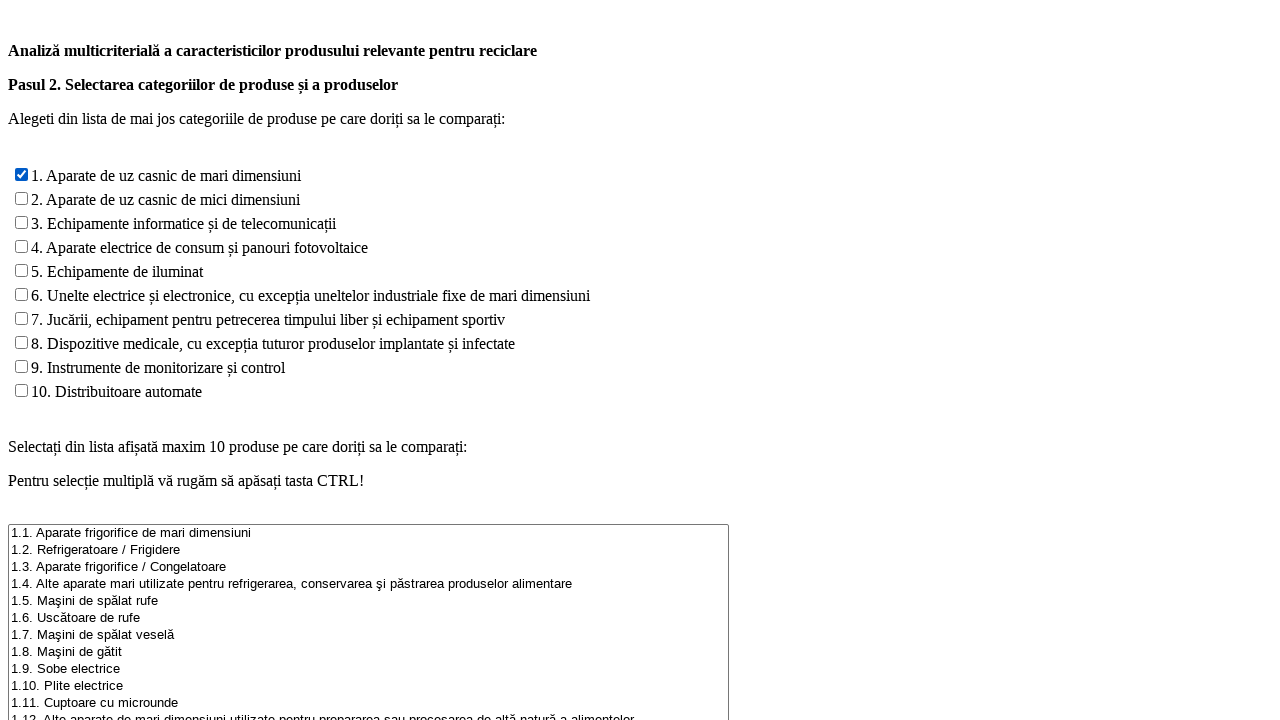

Clicked CheckBoxList item 5 in Step 4 at (22, 270) on #CheckBoxList1_4
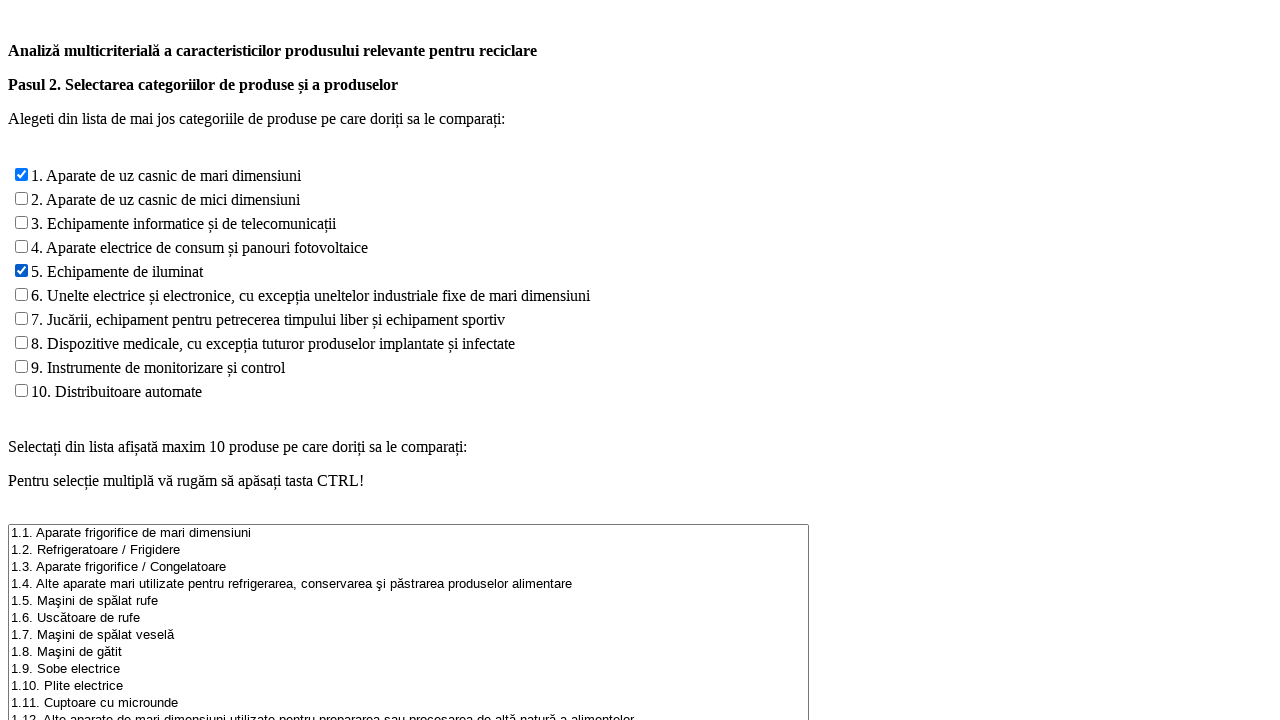

Clicked CheckBoxList item 10 in Step 4 at (22, 390) on #CheckBoxList1_9
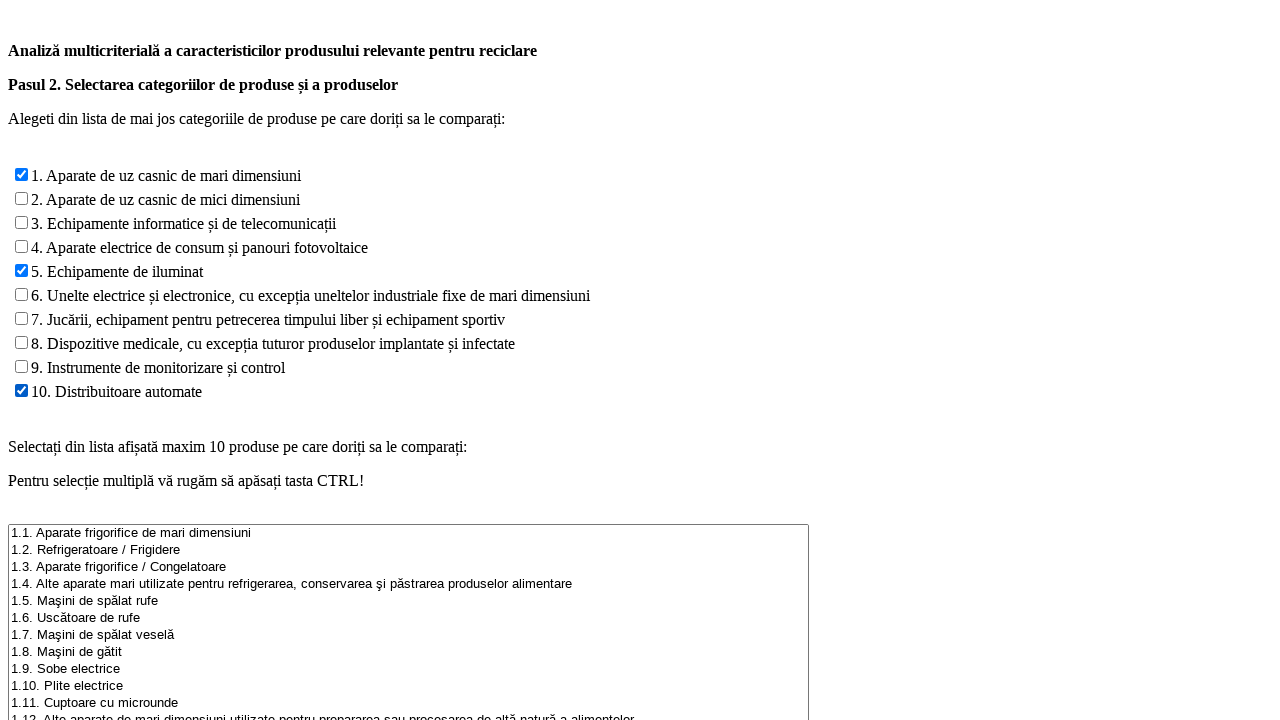

Waited 2 seconds for CheckBoxList selections to process
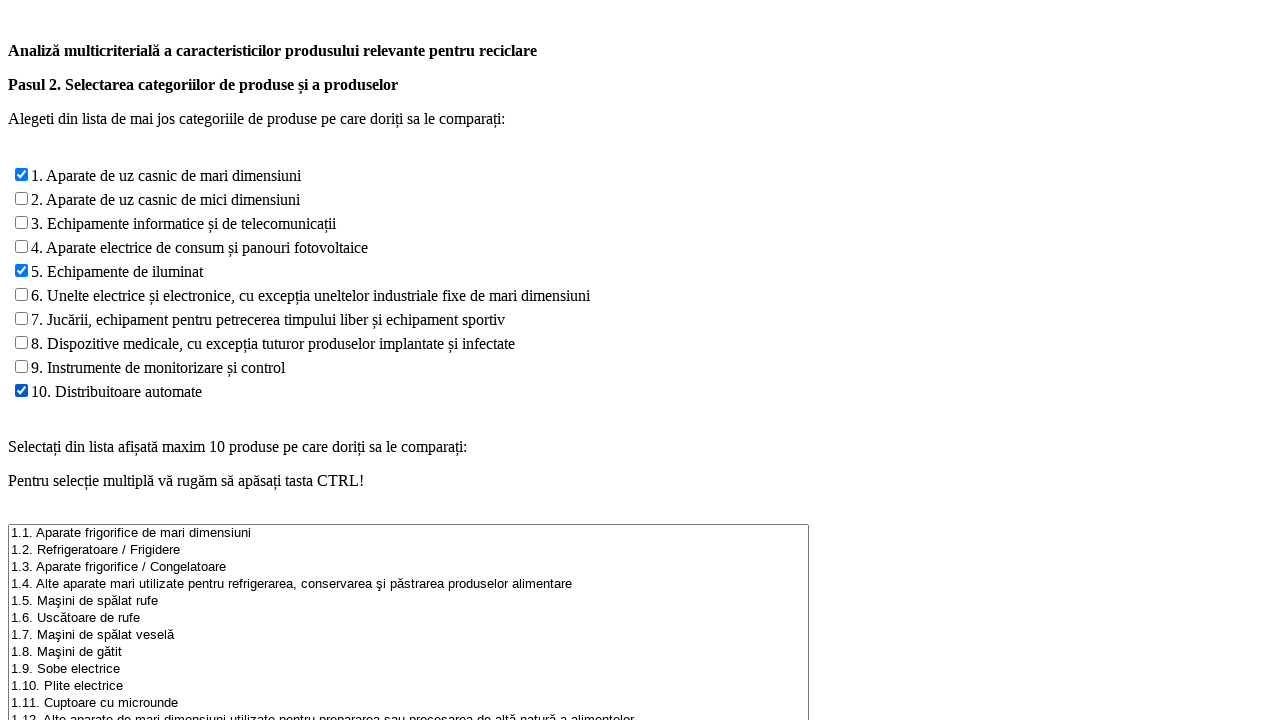

Selected ListBox item 1.1 in Step 4 at (408, 534) on select#ListBox1 option:nth-child(1)
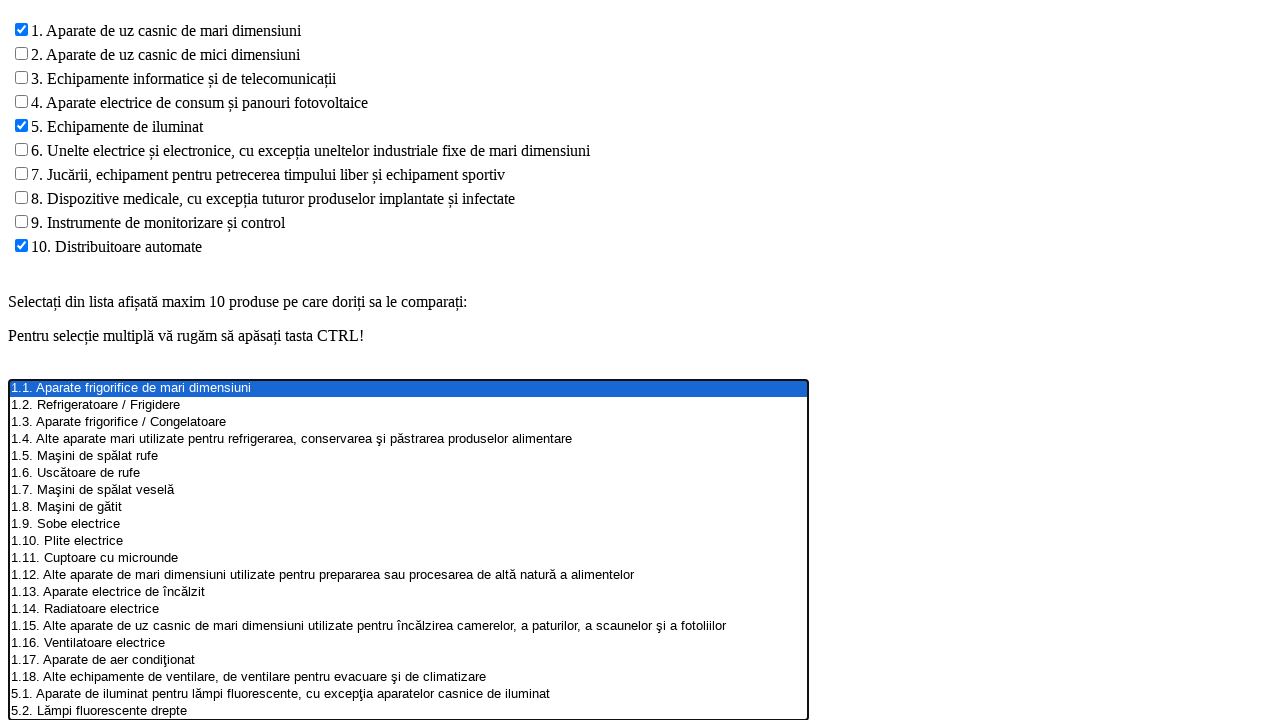

Ctrl+clicked ListBox item 1.3 in Step 4 for multi-select at (408, 422) on select#ListBox1 option:nth-child(3)
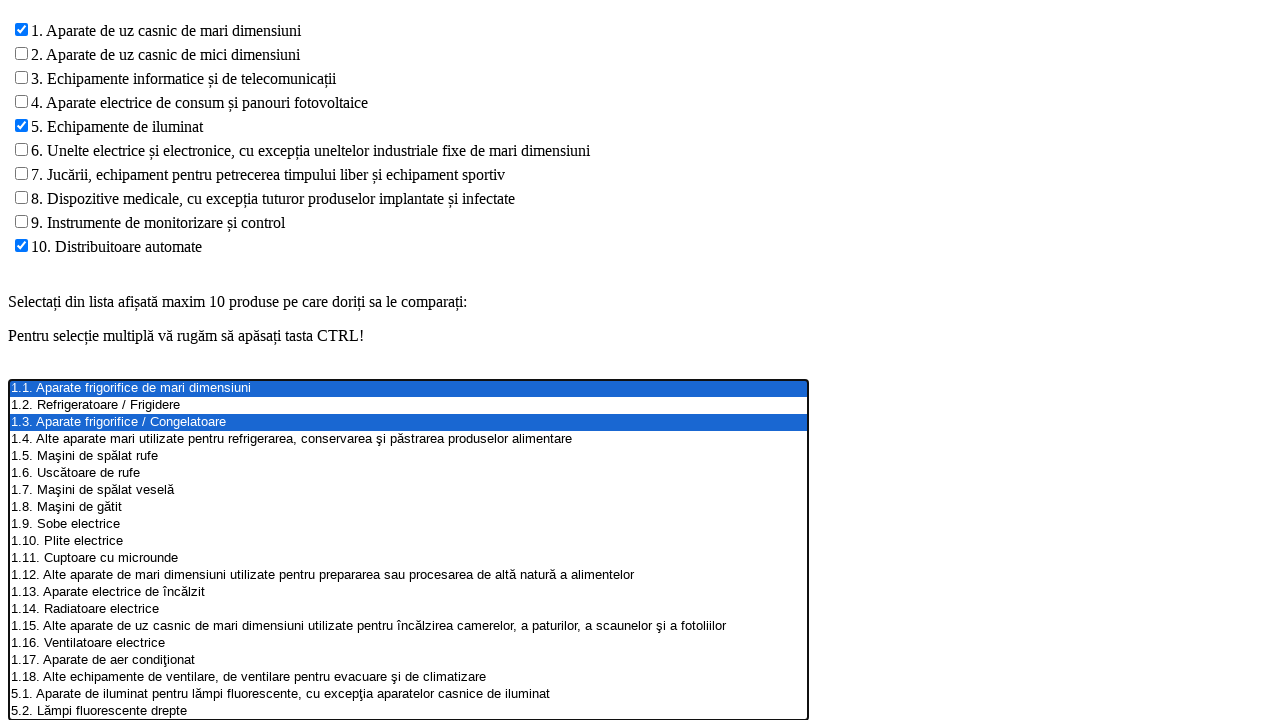

Ctrl+clicked ListBox item 1.10 in Step 4 for multi-select at (408, 542) on select#ListBox1 option:nth-child(10)
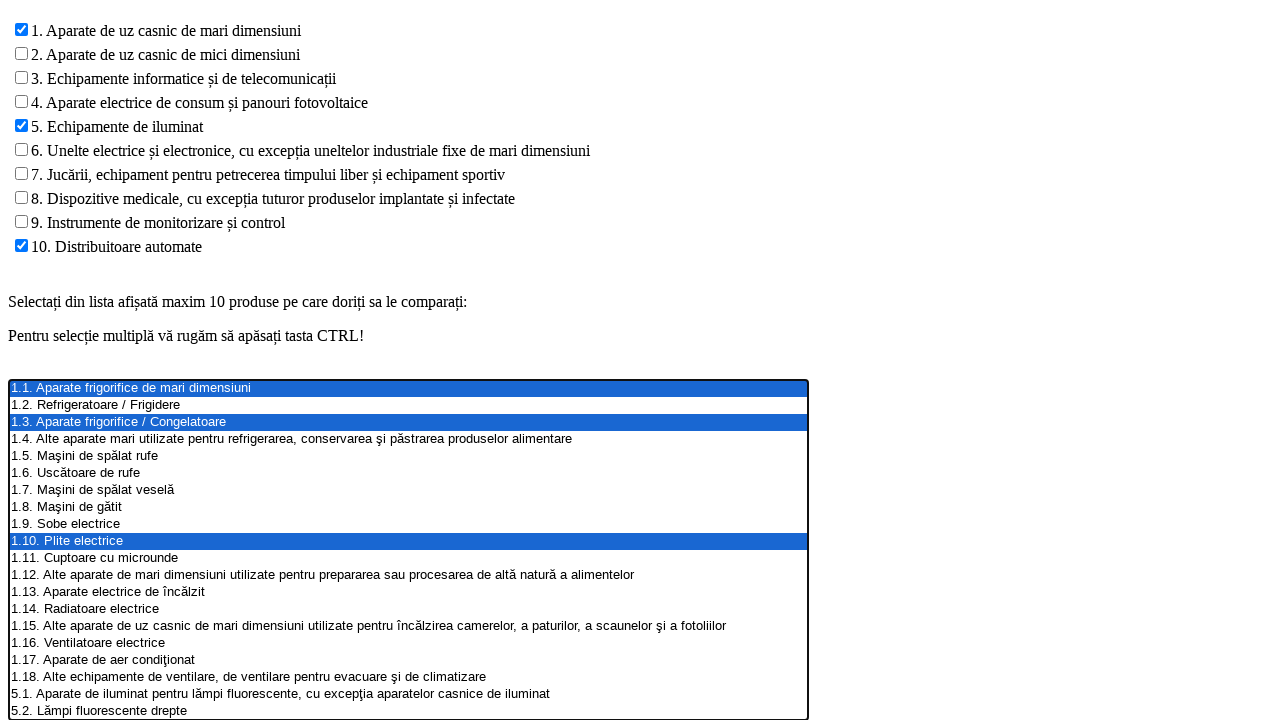

Waited 2 seconds for ListBox selections to process
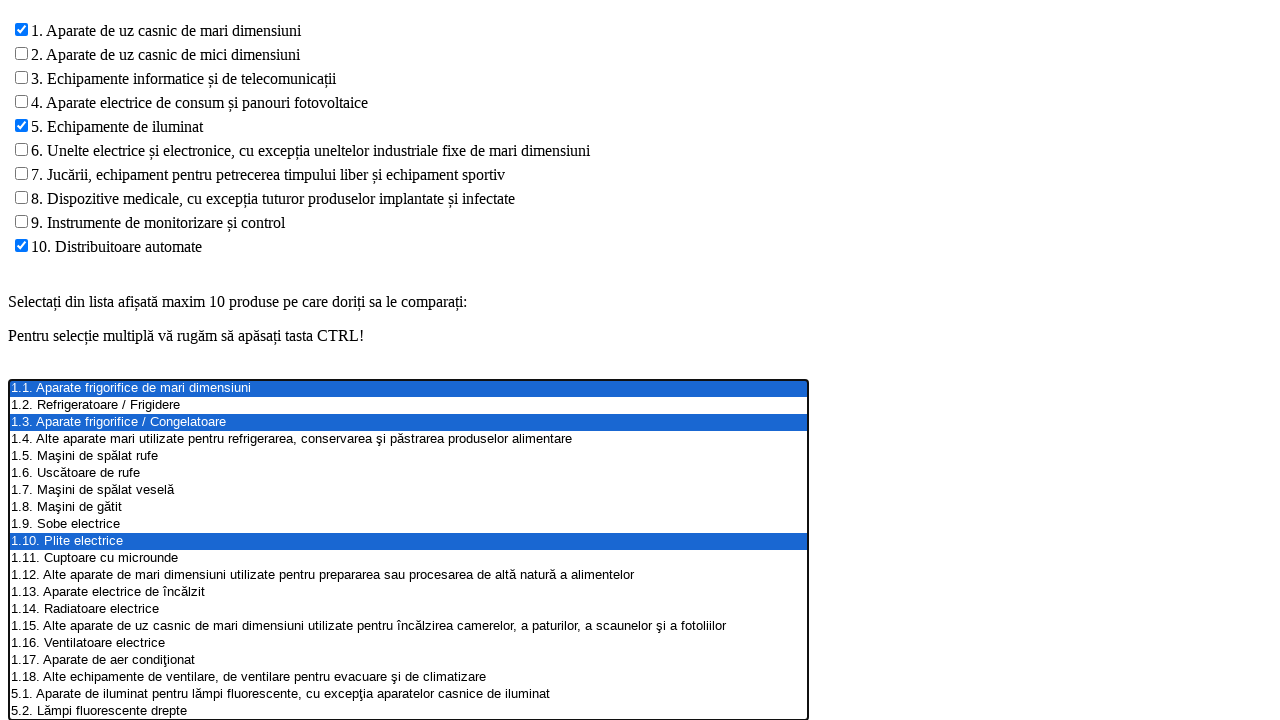

Clicked navigation button to proceed from Step 4 to Step 5 at (56, 662) on #Button1
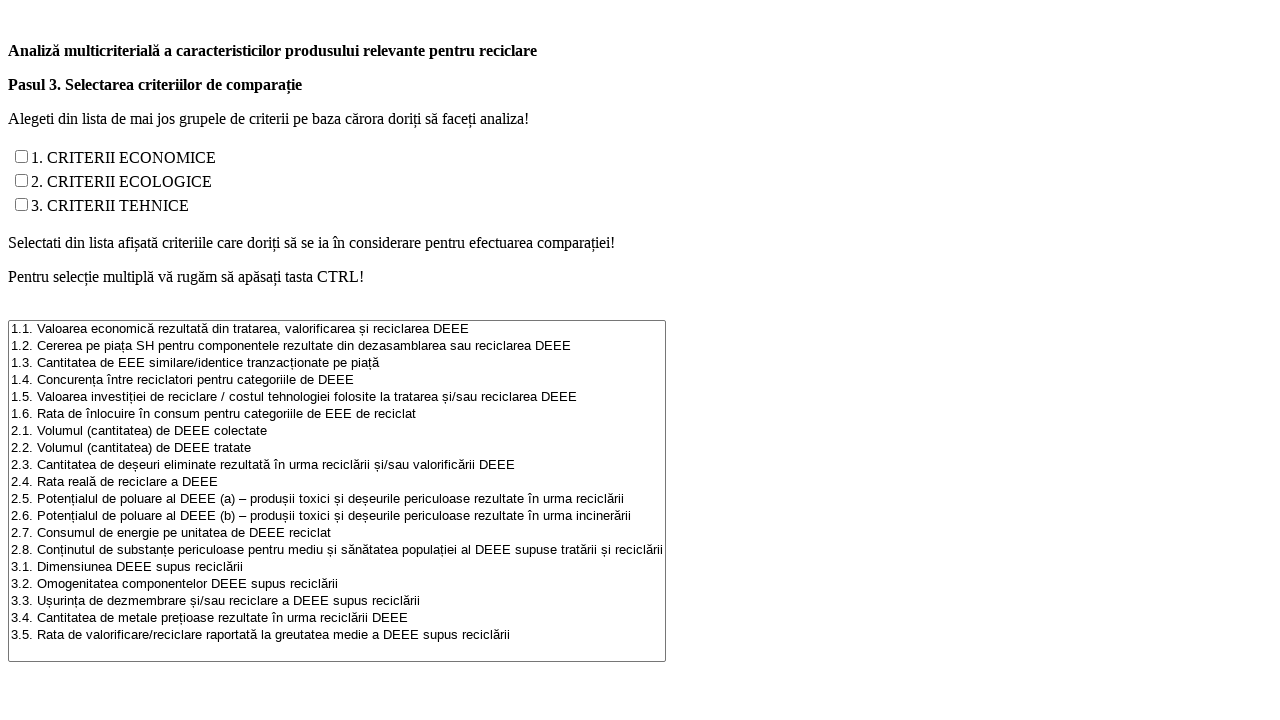

Waited 2 seconds for navigation to Step 5
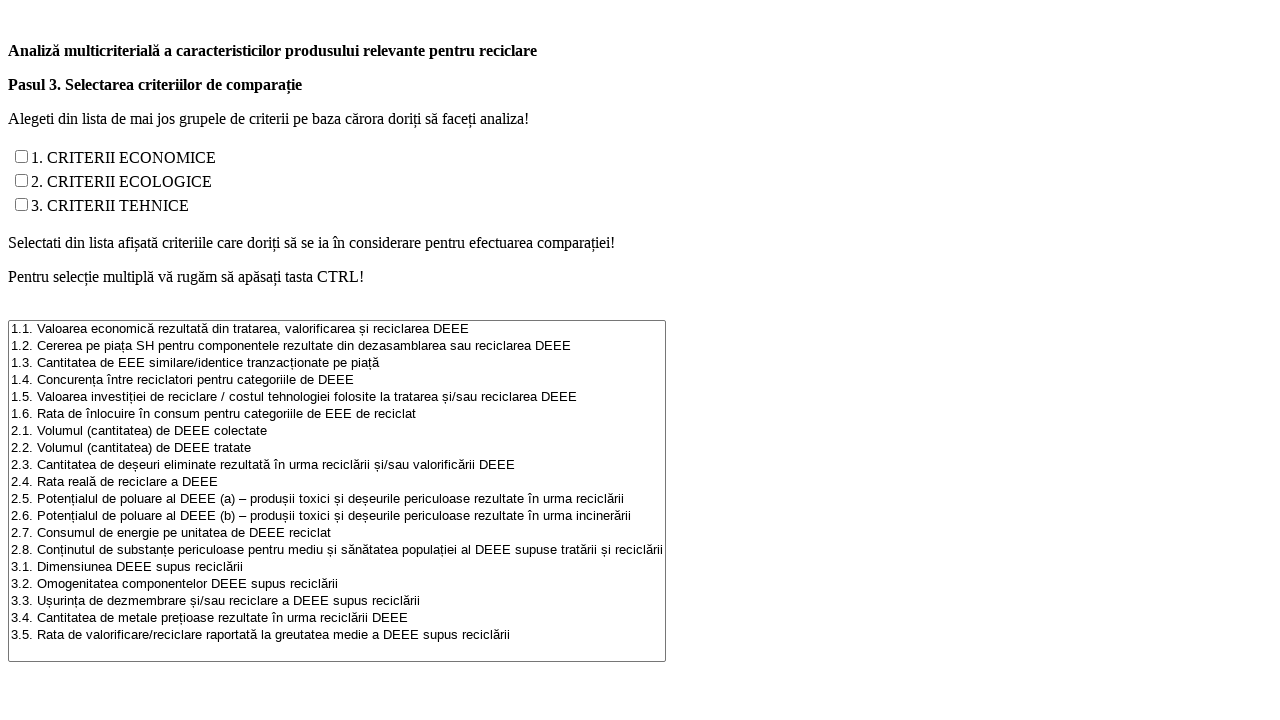

Clicked CheckBoxList item 2 (CRITERII ECOLOGICE) in Step 5 at (22, 180) on #CheckBoxList1_1
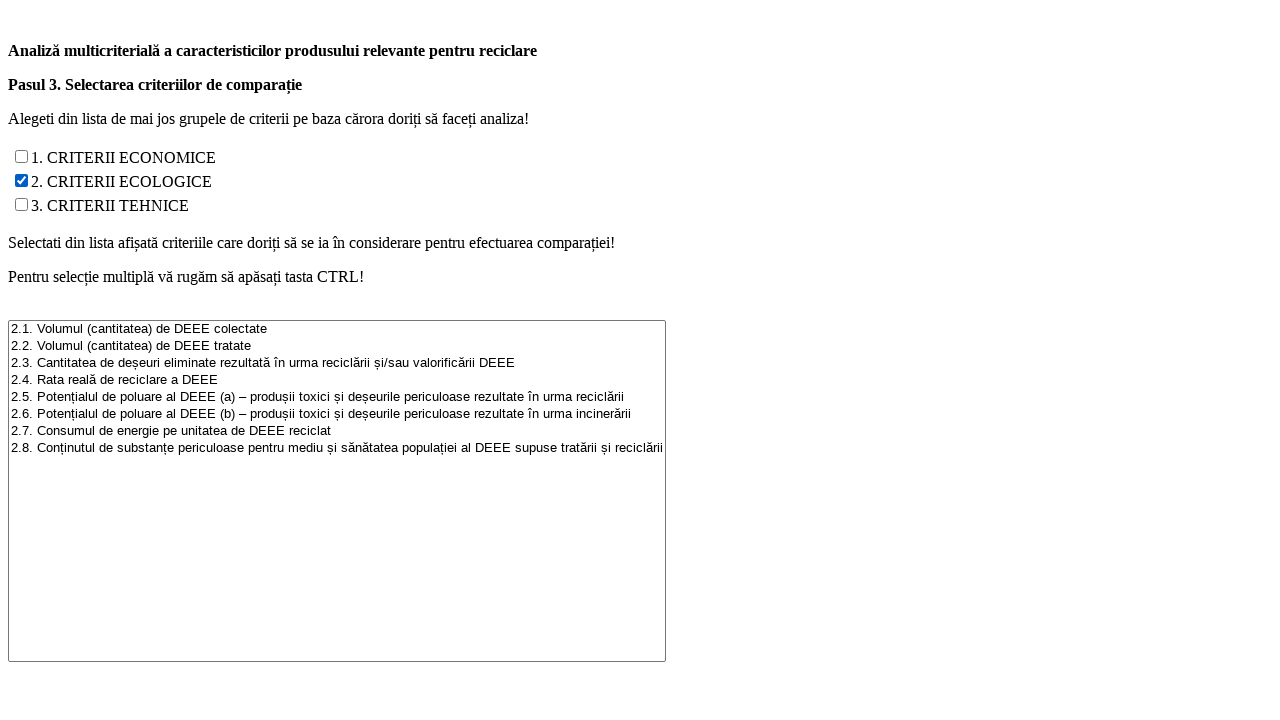

Waited 2 seconds for CheckBoxList selection in Step 5 to process
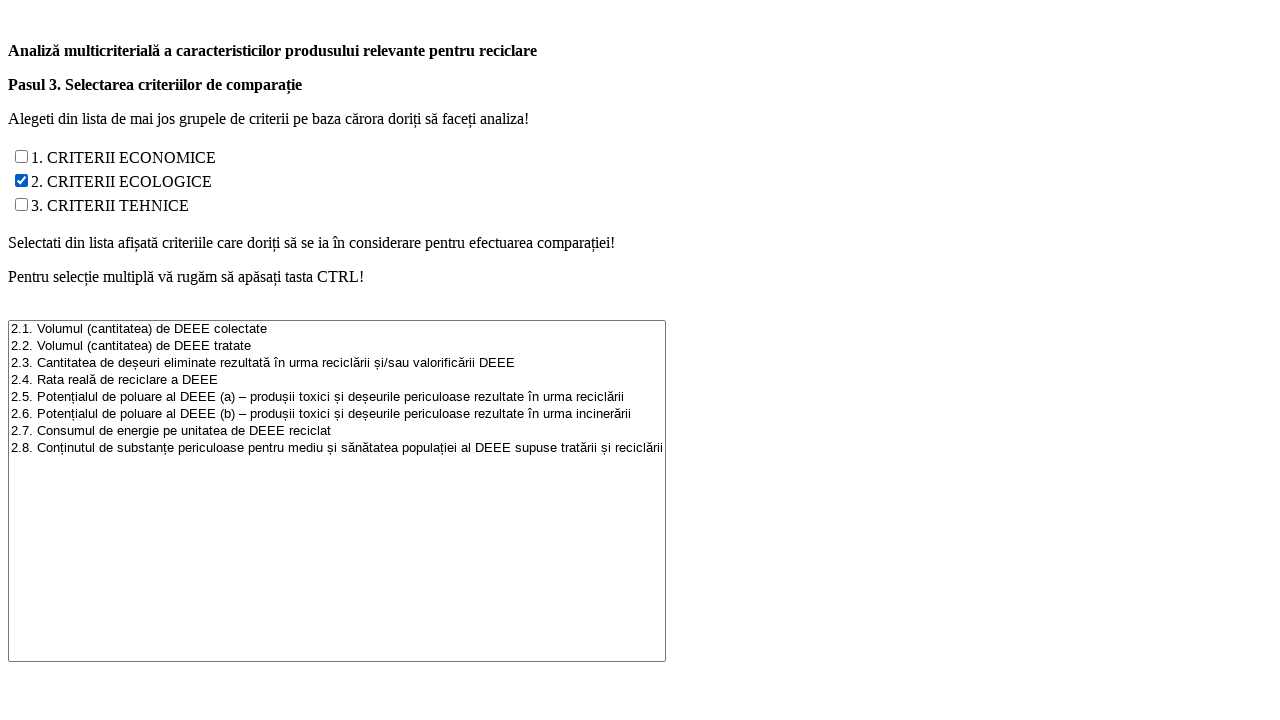

Selected ListBox item 2.2 in Step 5 at (337, 346) on select#ListBox1 option:nth-child(2)
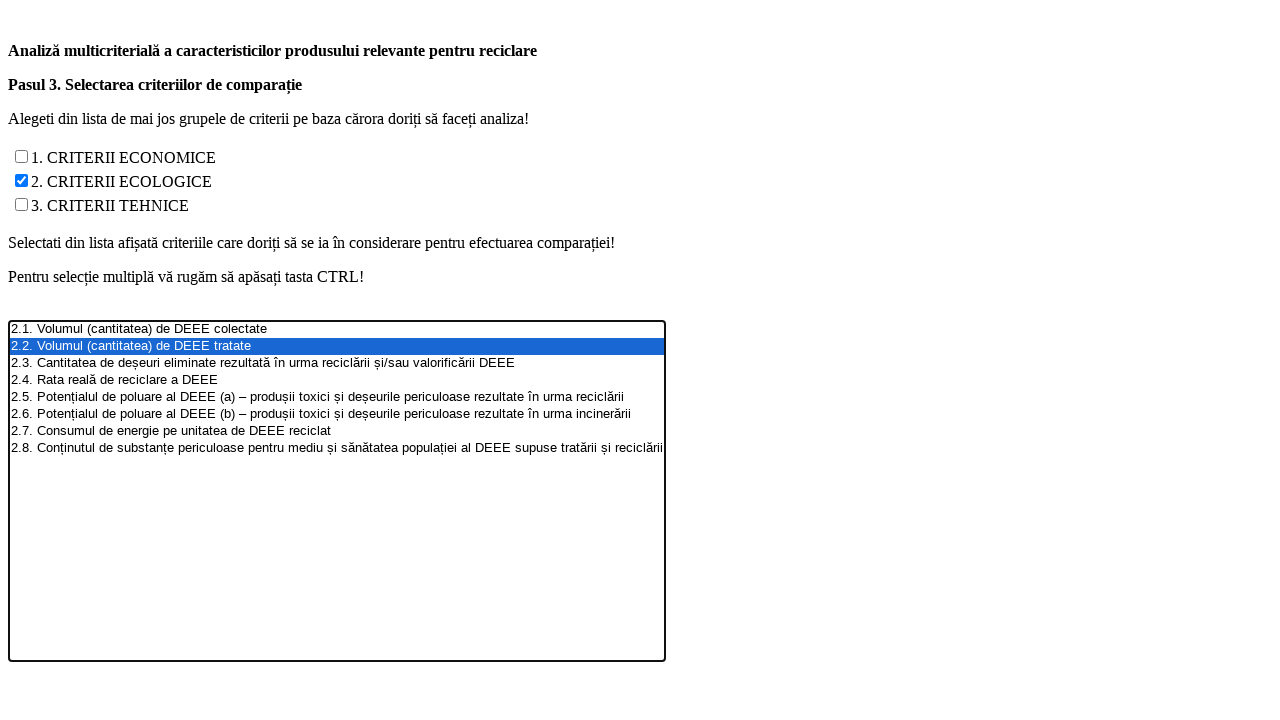

Ctrl+clicked ListBox item 2.7 in Step 5 for multi-select at (337, 432) on select#ListBox1 option:nth-child(7)
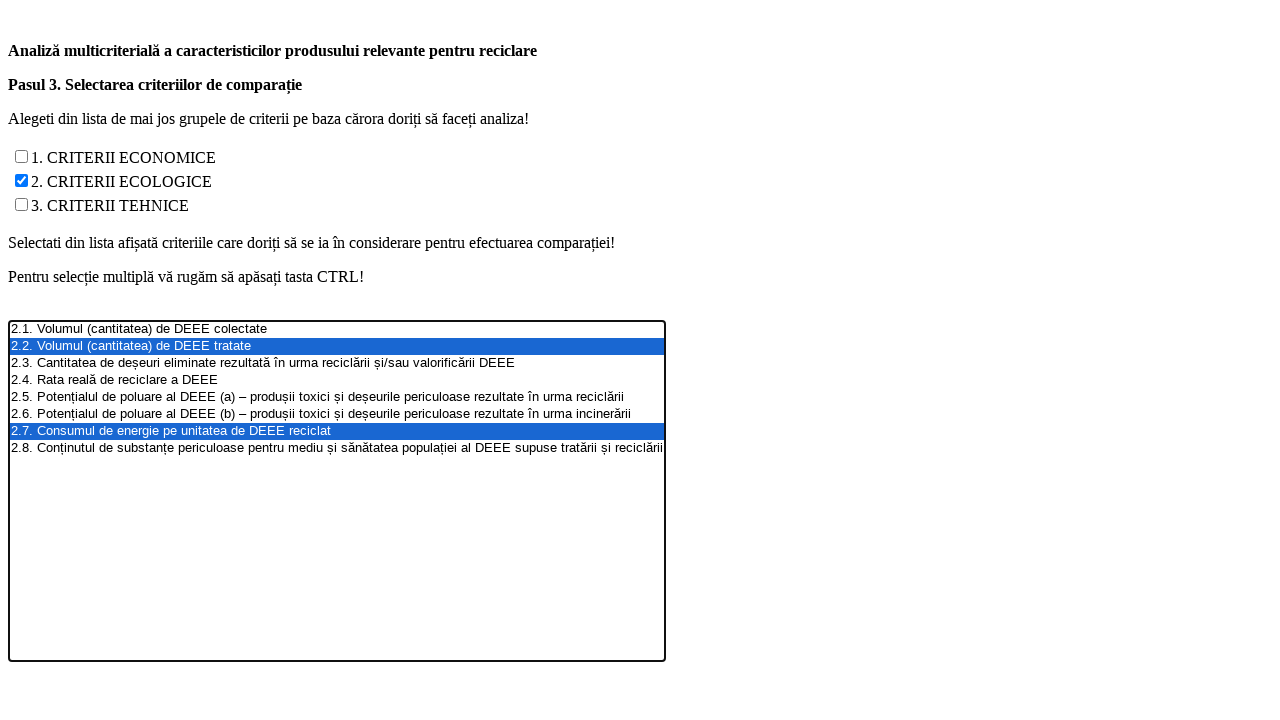

Waited 2 seconds for ListBox selections in Step 5 to process
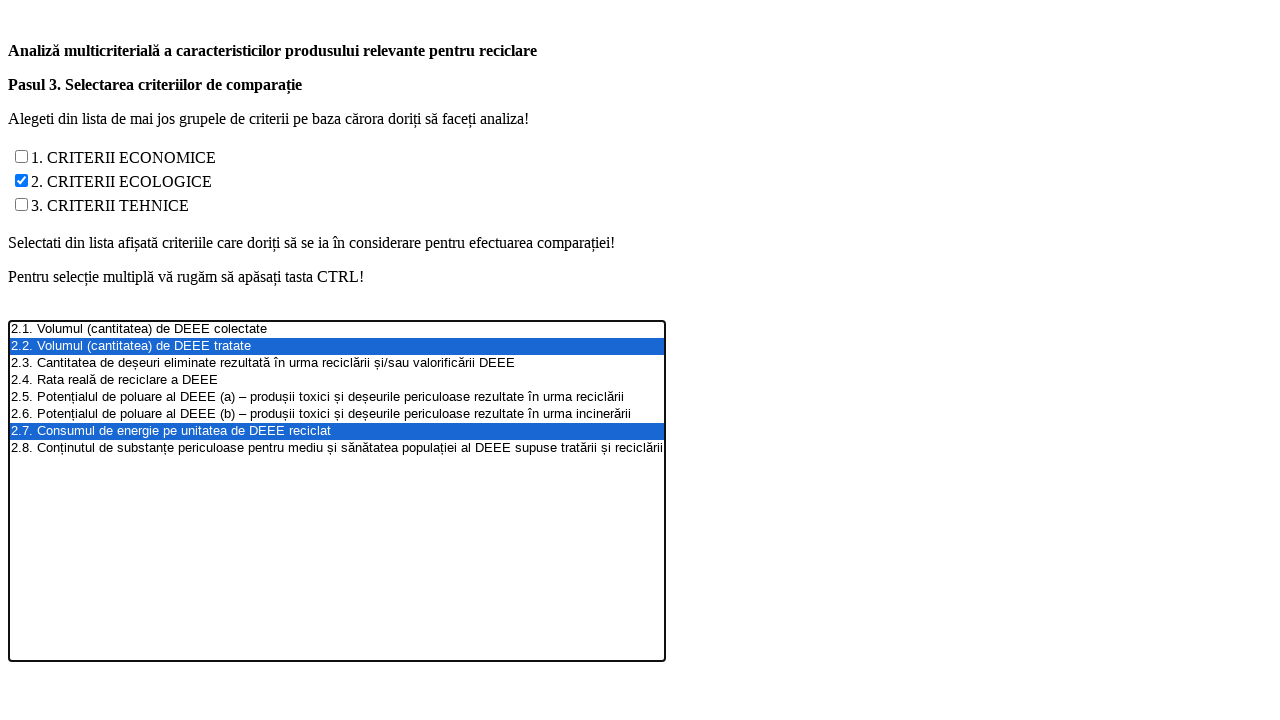

Clicked navigation button to proceed from Step 5 to Step 6 at (56, 662) on #Button1
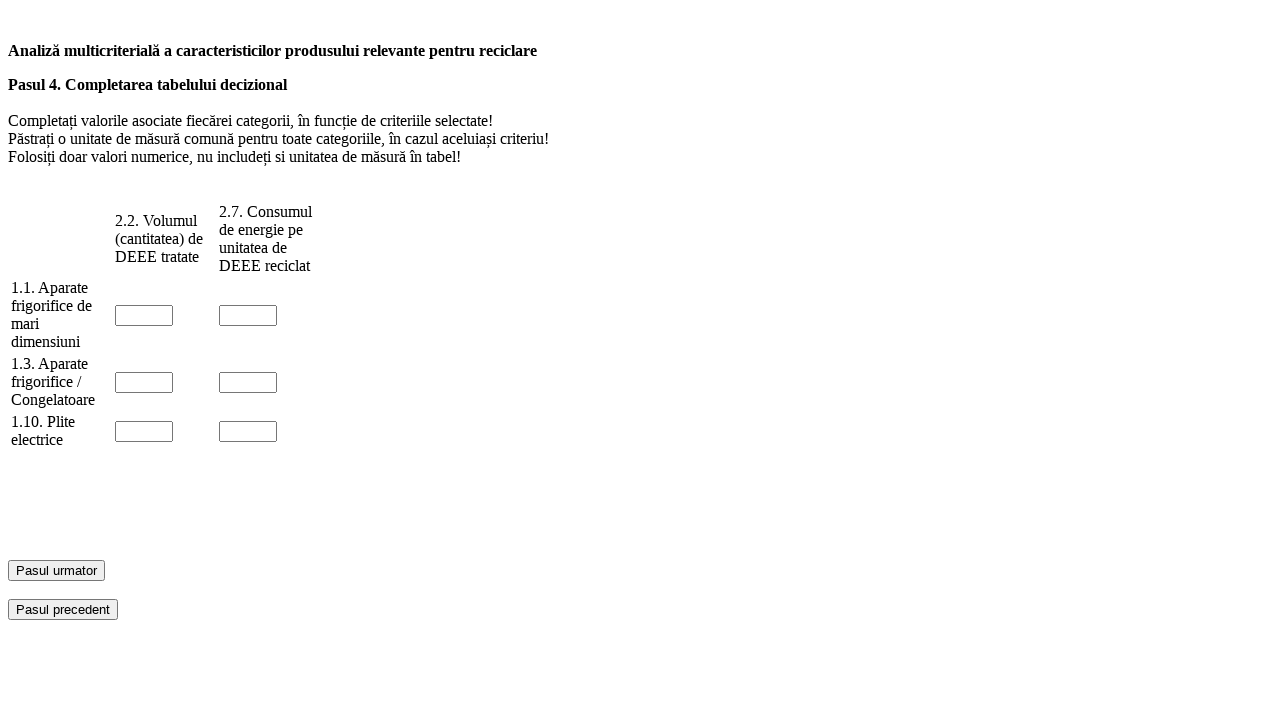

Waited 2 seconds for navigation to Step 6
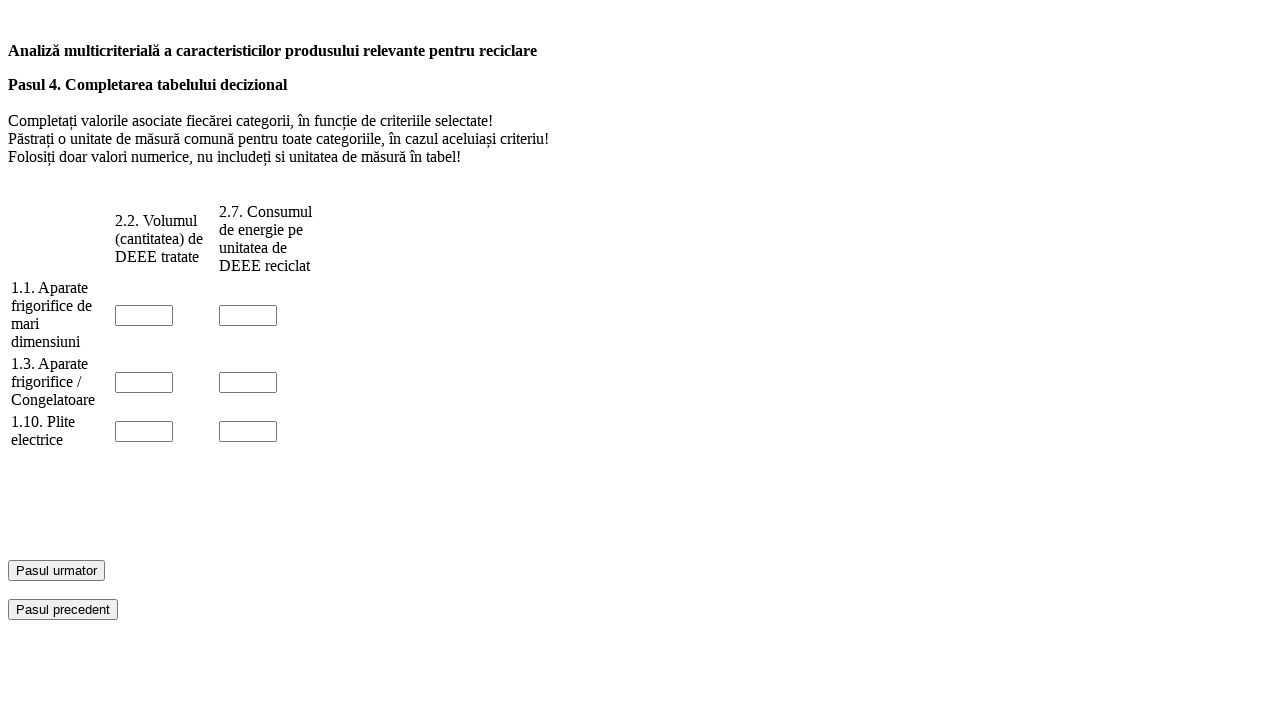

Filled TextBox00 with value '1' in Step 6 on #TextBox00
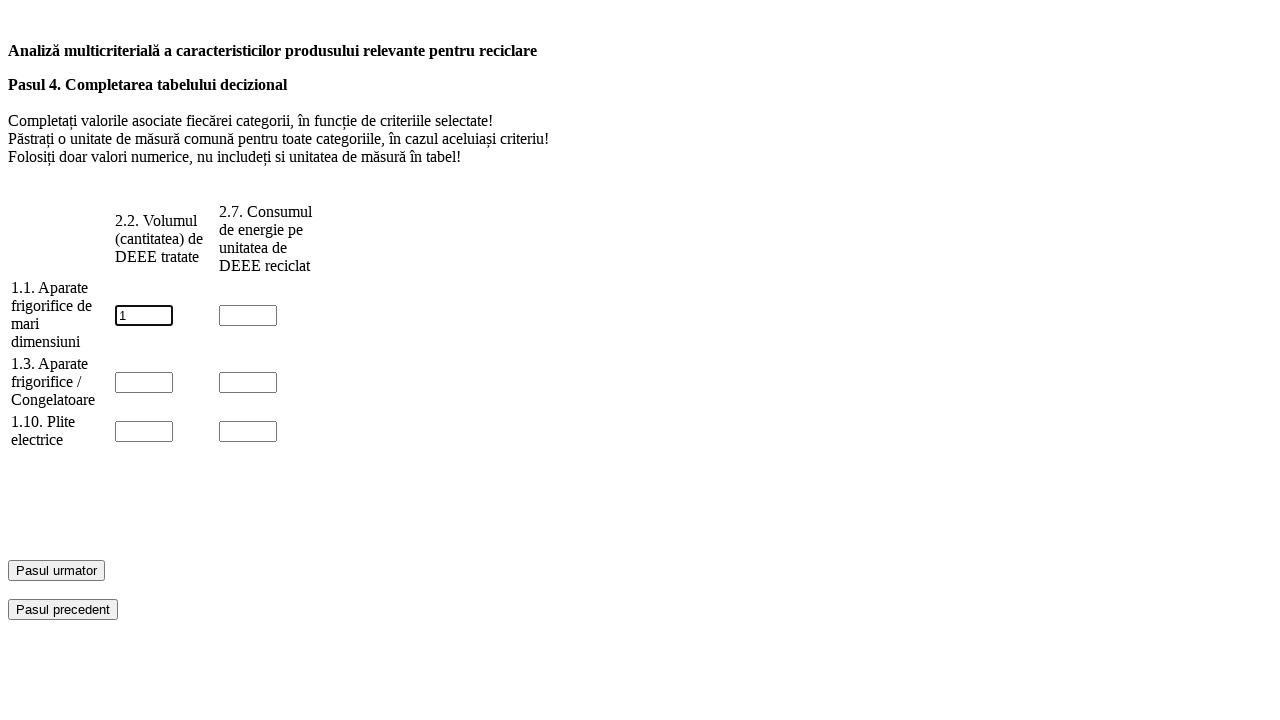

Filled TextBox01 with value '2' in Step 6 on #TextBox01
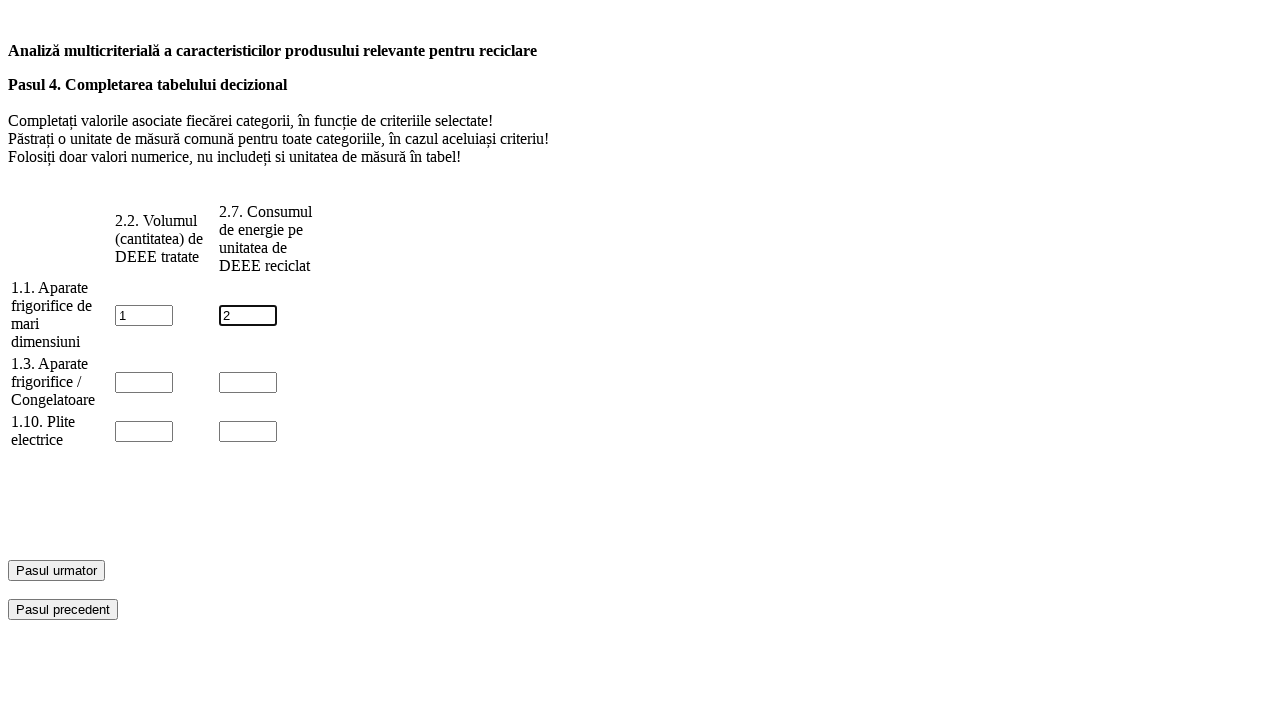

Filled TextBox10 with value '3' in Step 6 on #TextBox10
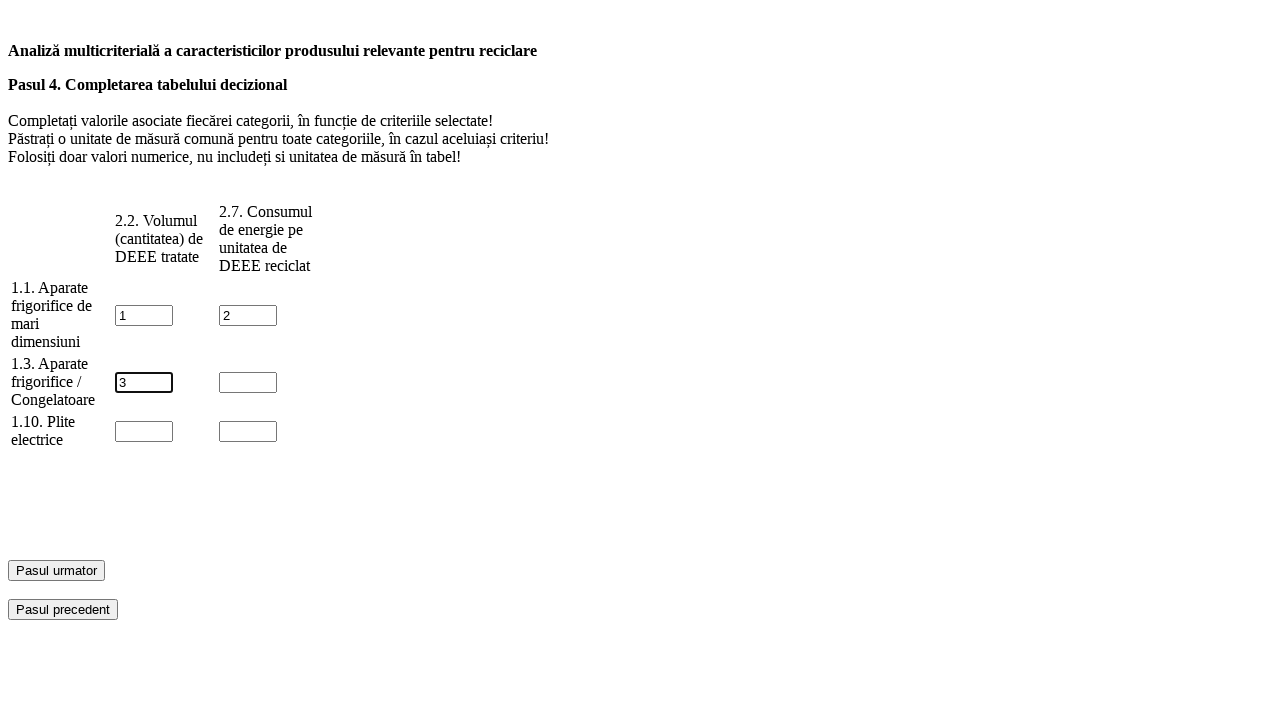

Filled TextBox11 with value '4' in Step 6 on #TextBox11
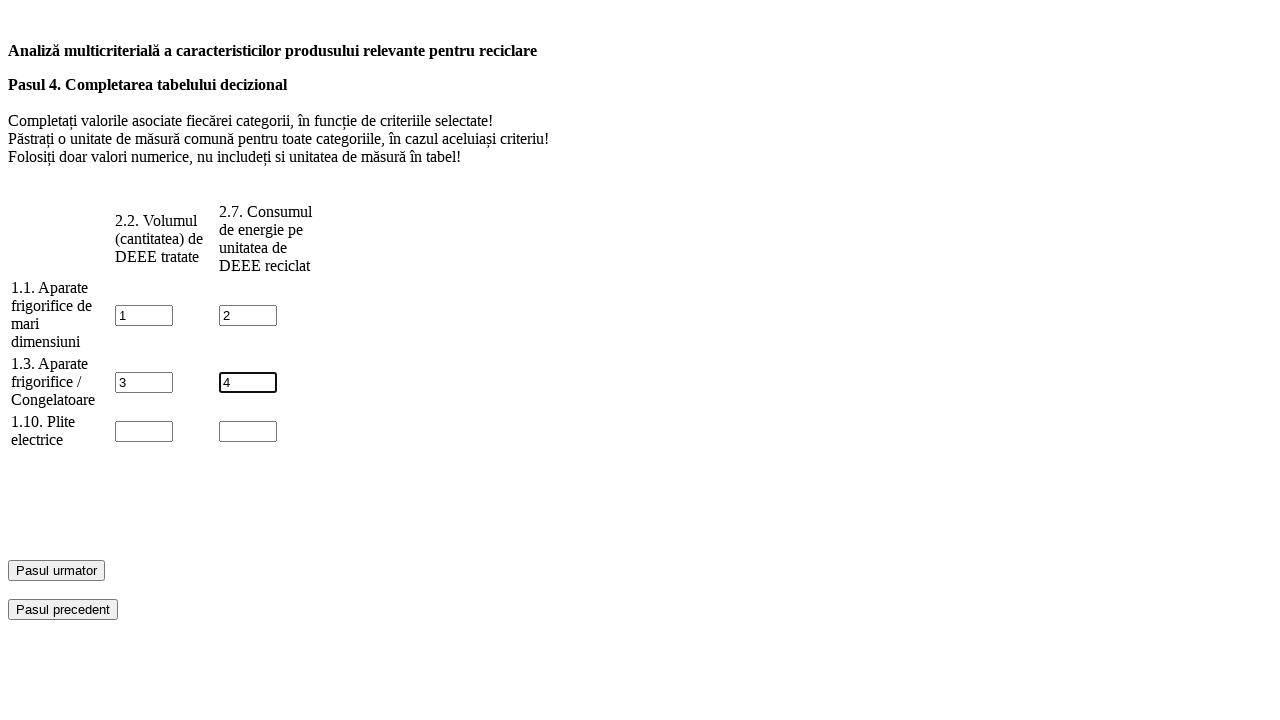

Filled TextBox20 with value '5' in Step 6 on #TextBox20
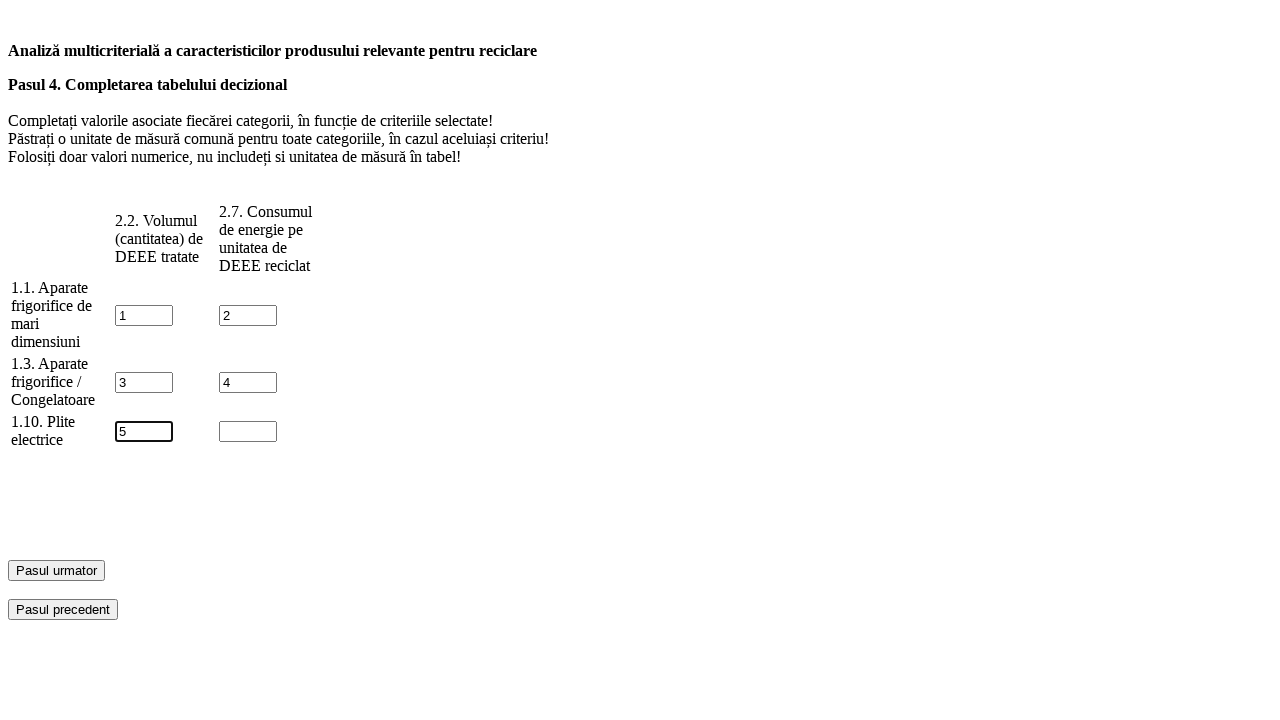

Filled TextBox21 with value '6' in Step 6 on #TextBox21
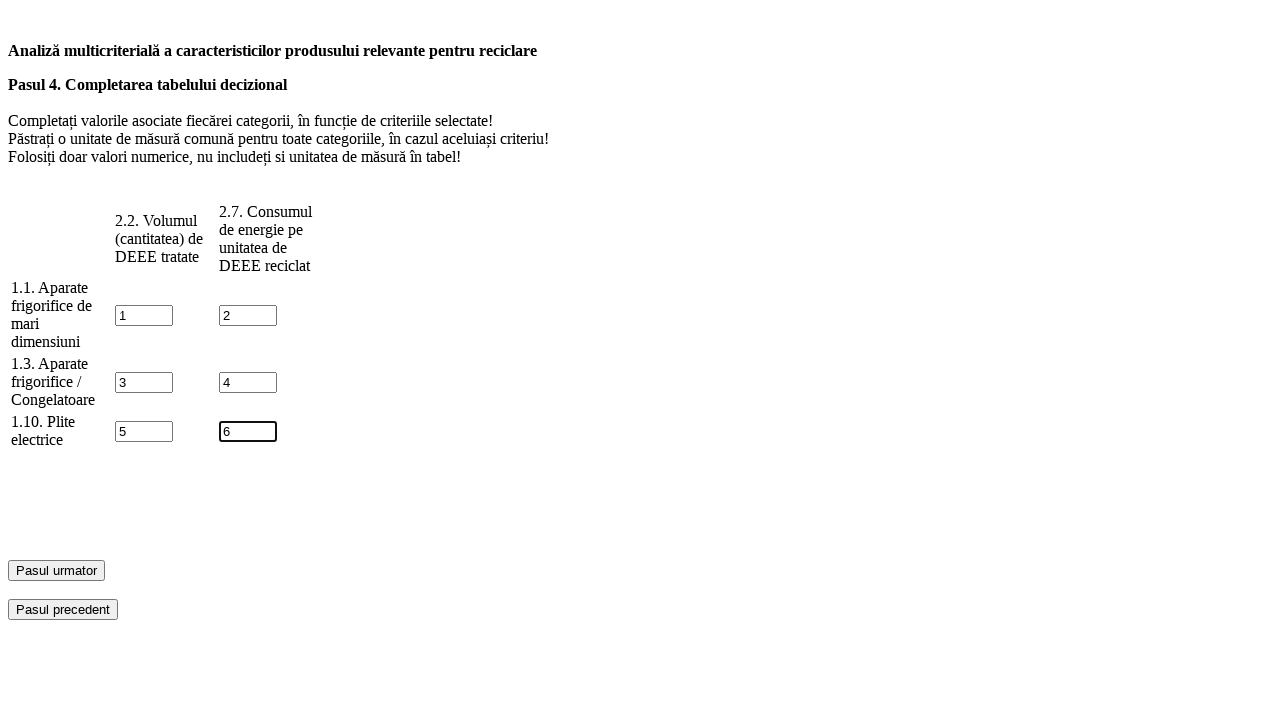

Waited 2 seconds for text field entries in Step 6 to process
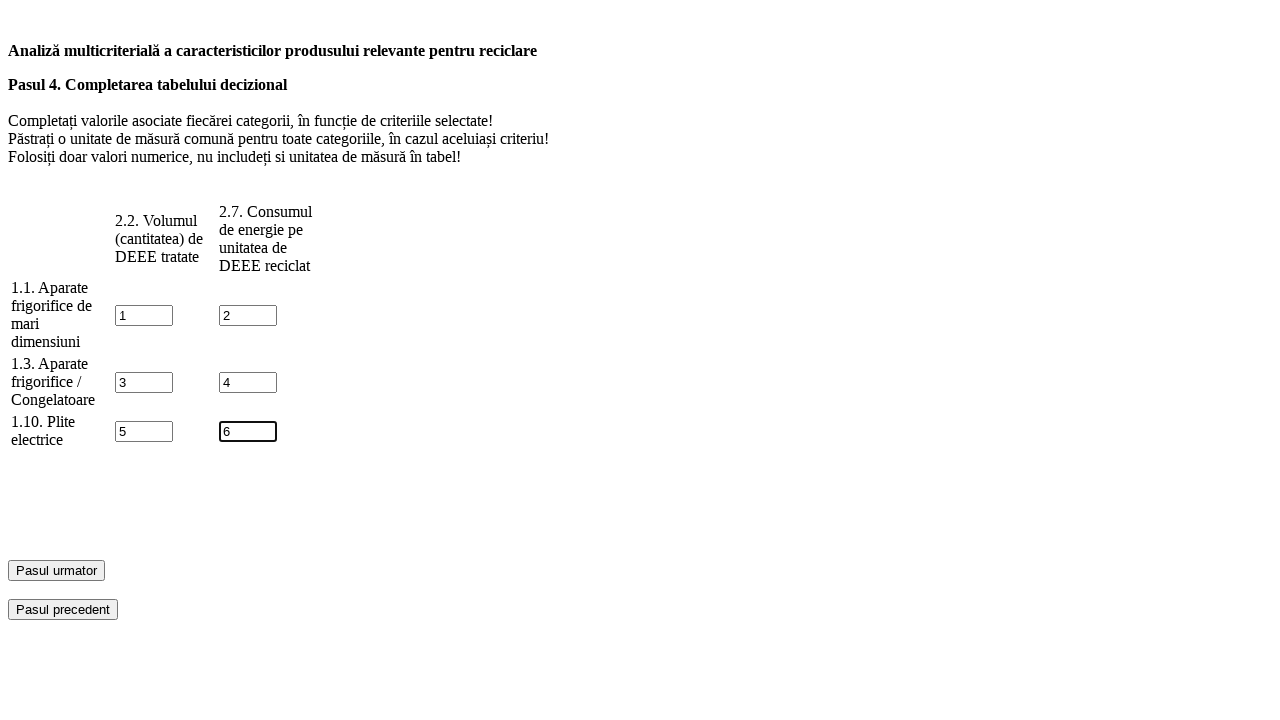

Clicked navigation button to proceed from Step 6 to Step 7 at (56, 570) on #Button1
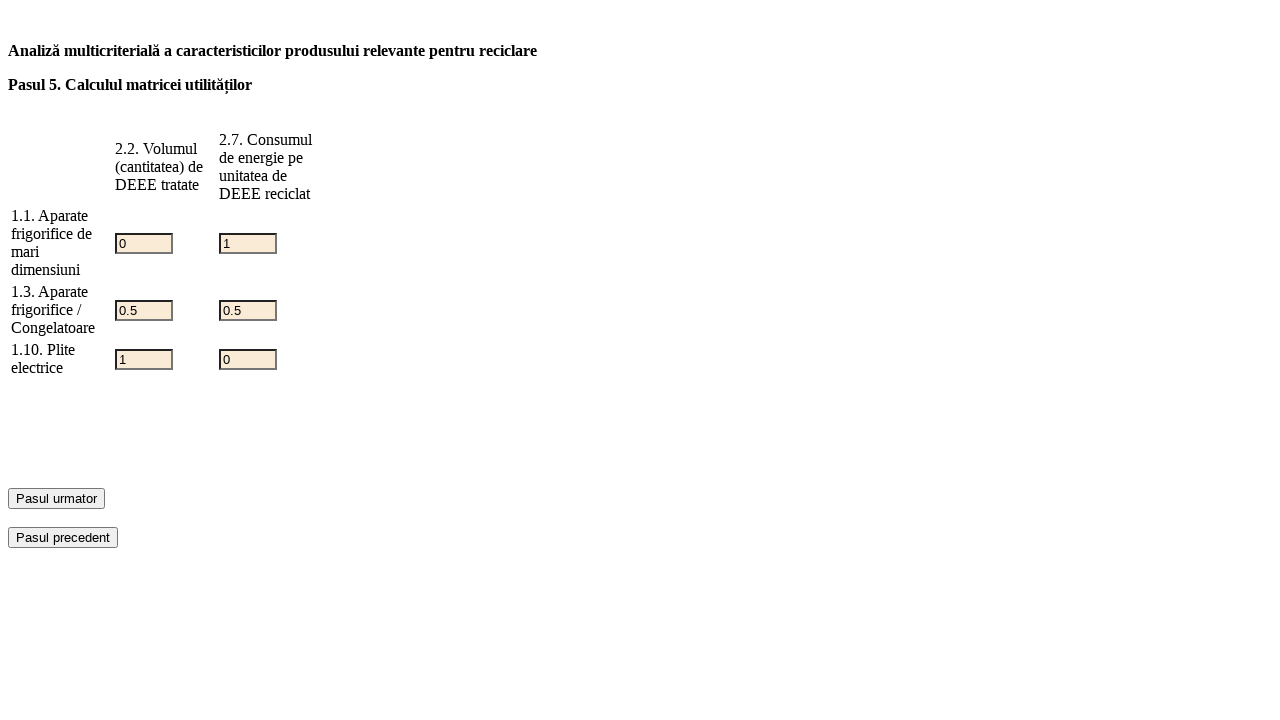

Waited 2 seconds for navigation to Step 7
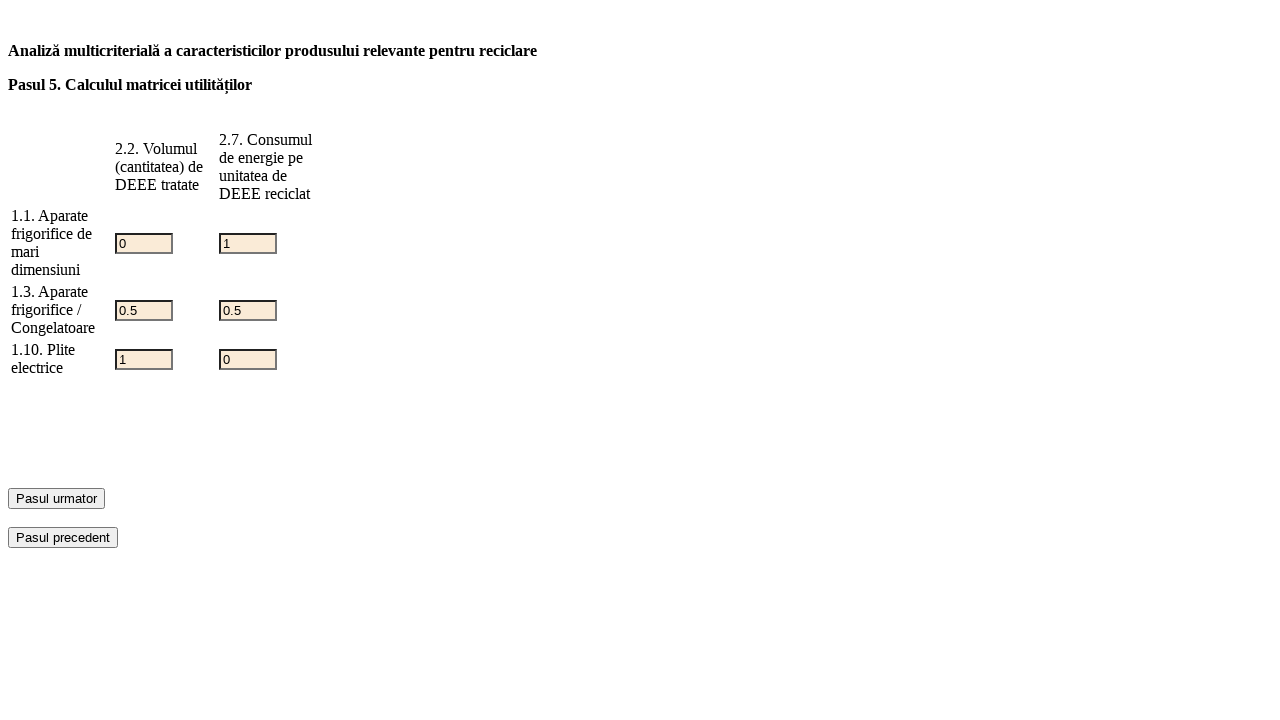

Clicked navigation button to proceed in Step 7 at (56, 498) on #Button1
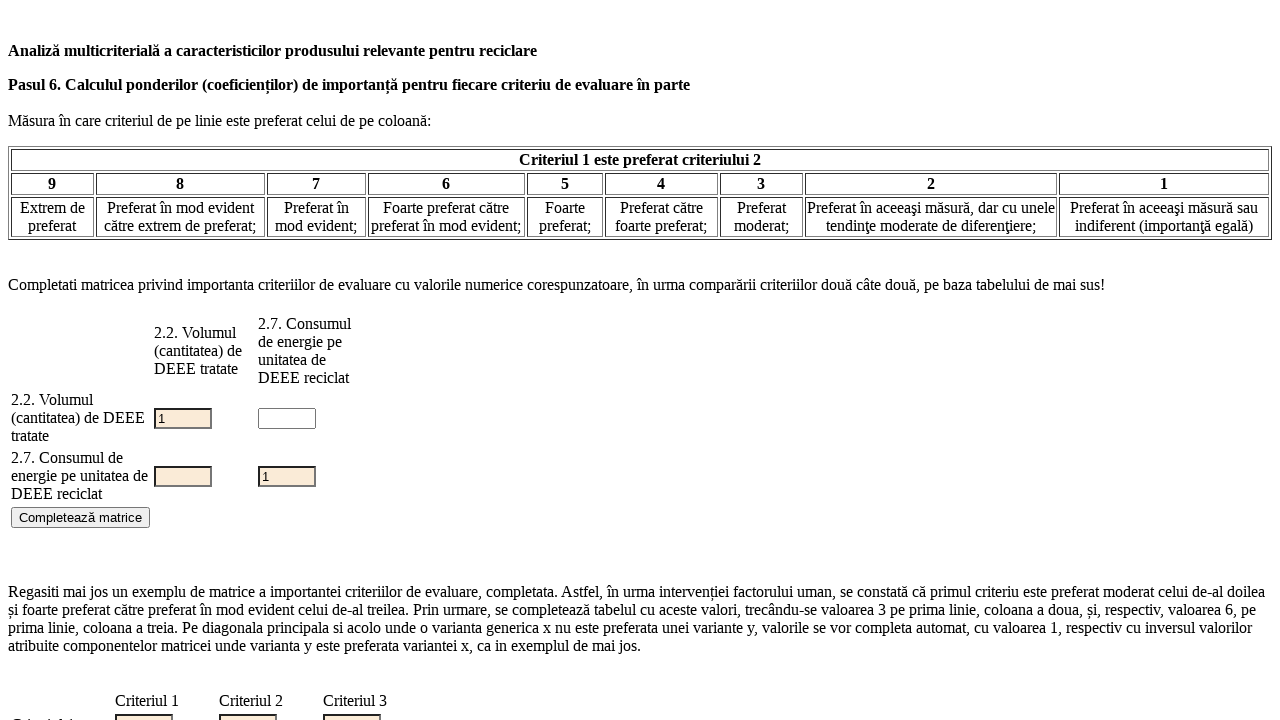

Waited 2 seconds for navigation in Step 7 to process
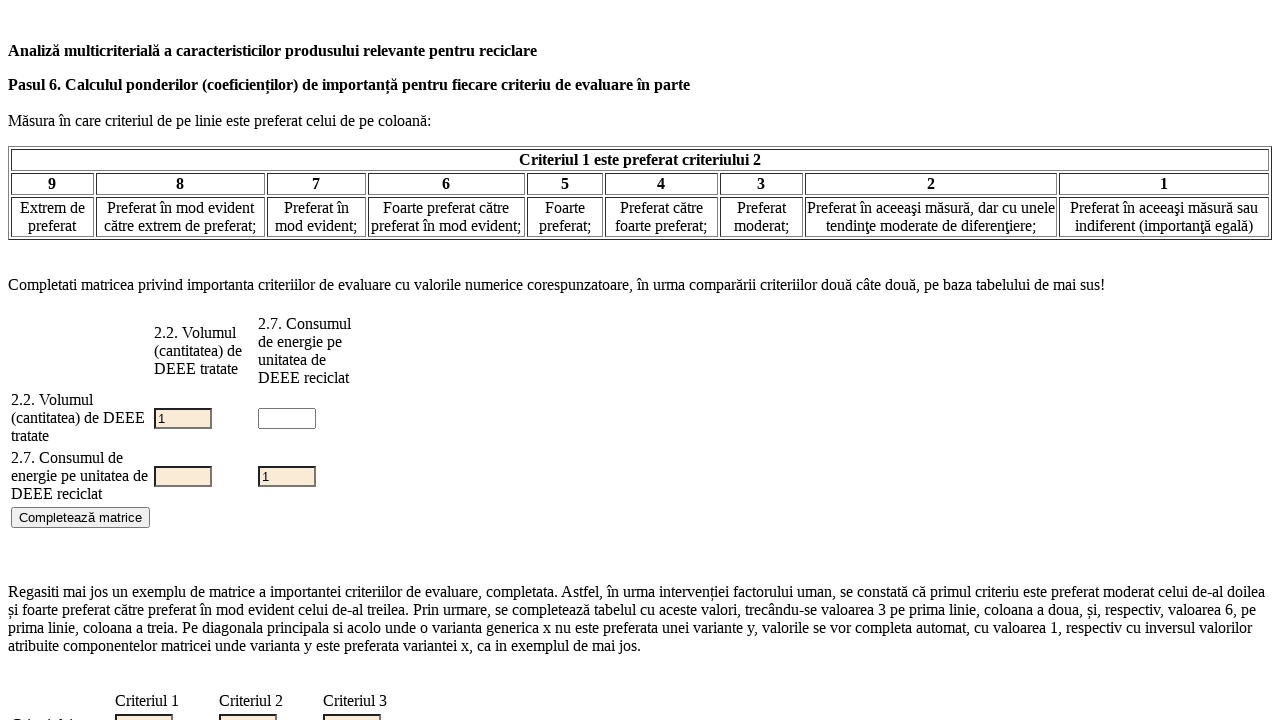

Filled text field 'ctl21' with value '9' in Step 7 on input[name='ctl21']
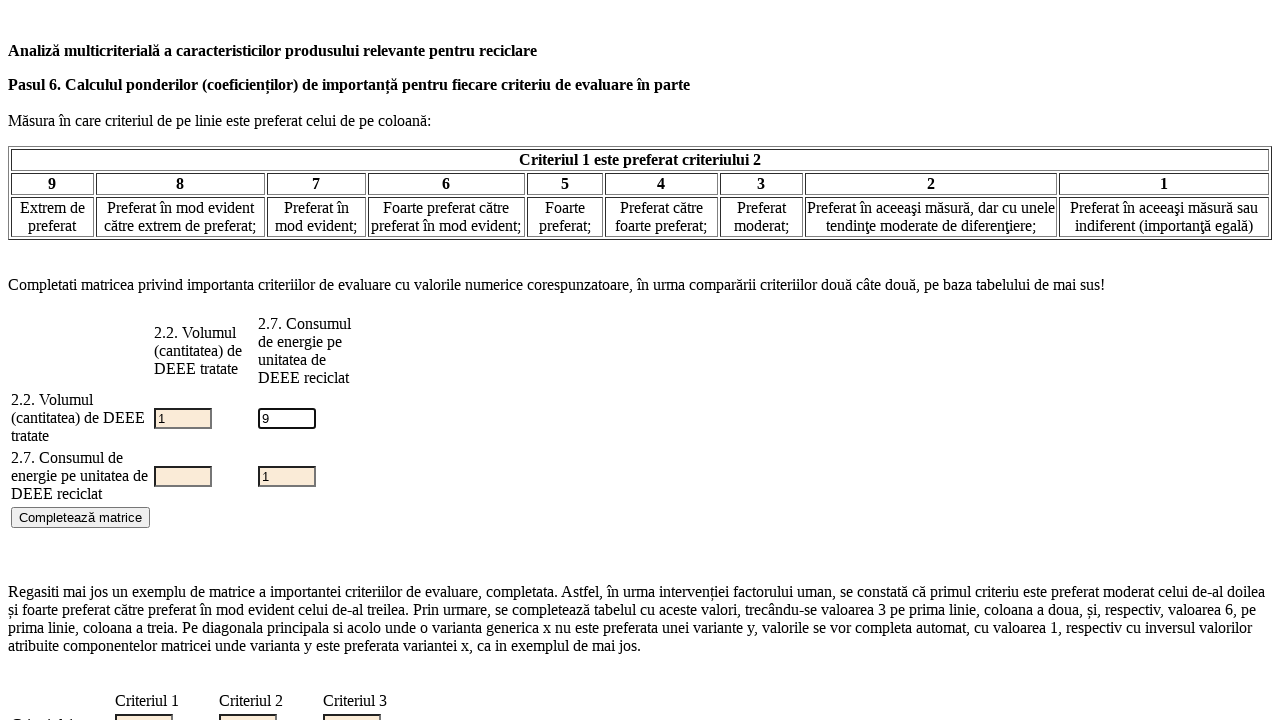

Waited 2 seconds for text field entry in Step 7 to process
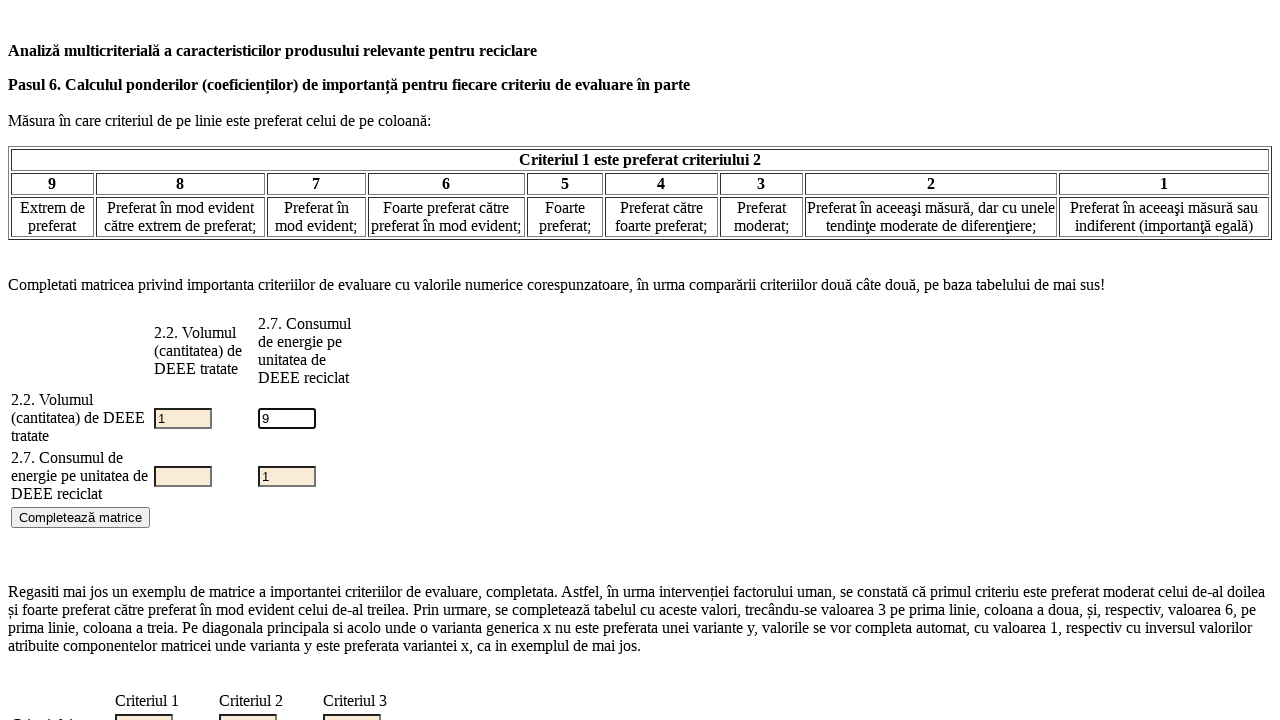

Clicked 'Completeaza matricea' button in Step 7 at (80, 518) on input[name='ctl25']
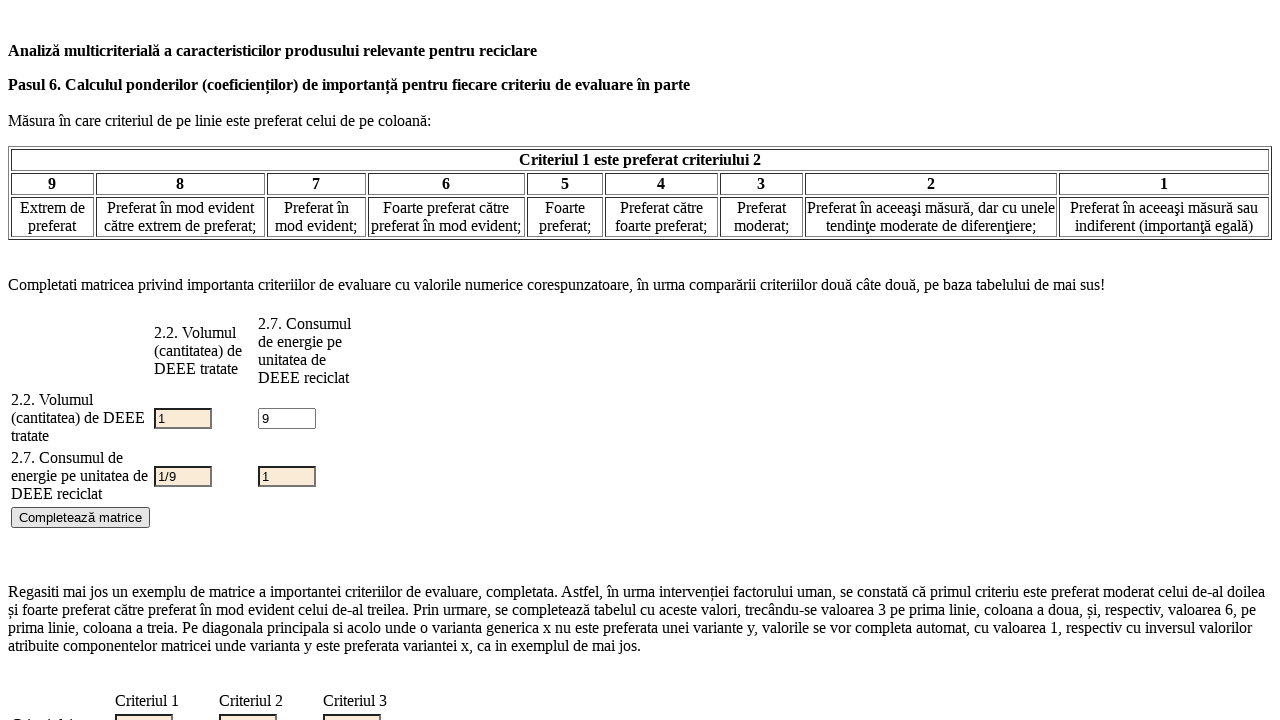

Waited 2 seconds for matrix completion button to process
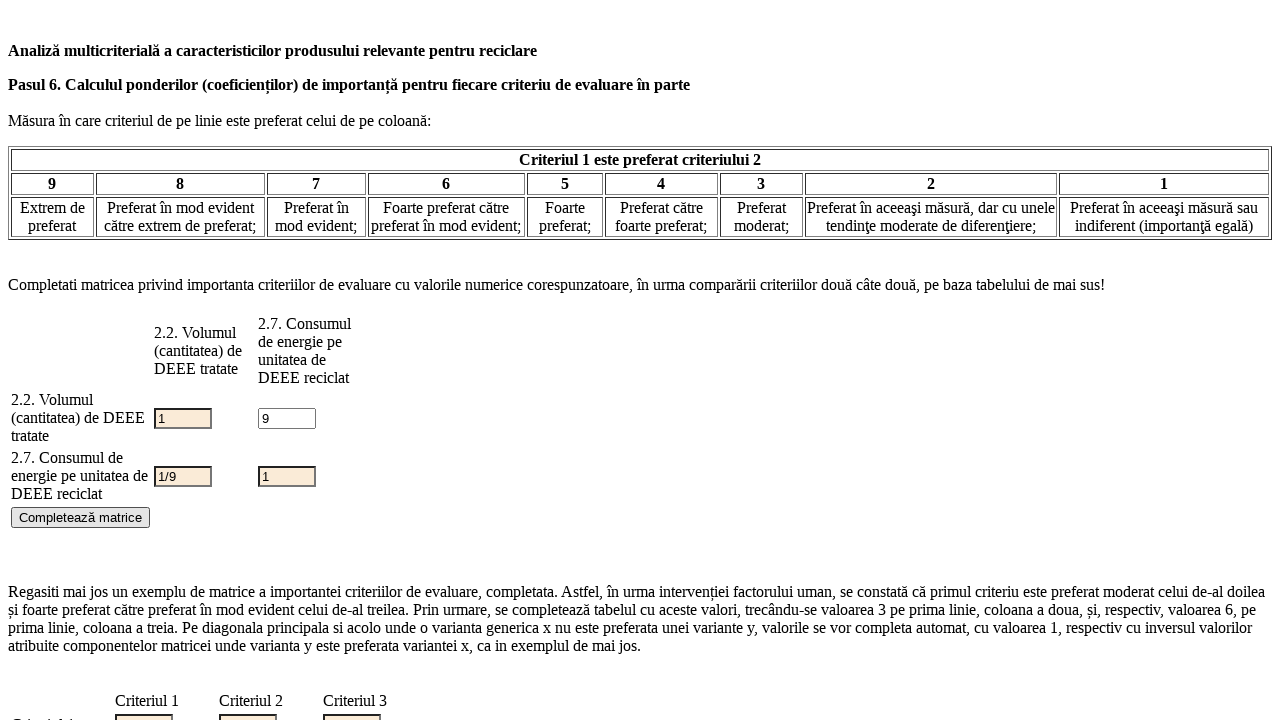

Clicked navigation button to proceed to Step 8 at (56, 662) on #Button1
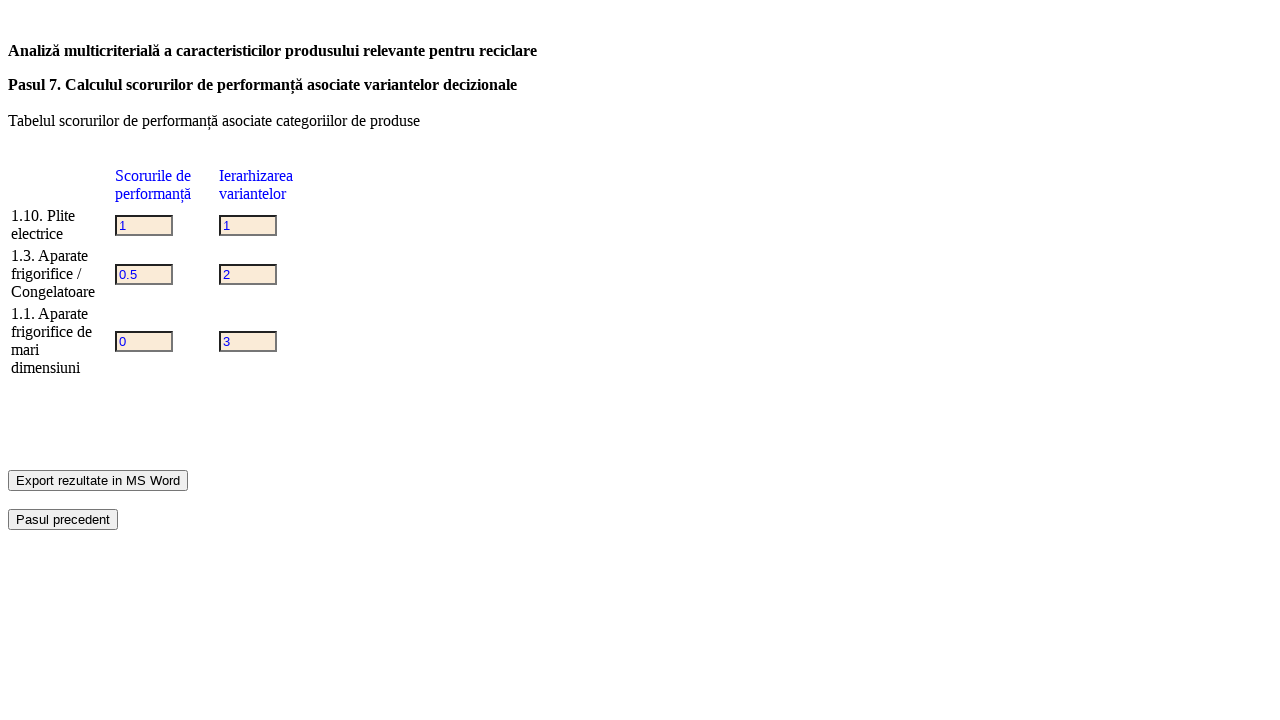

Waited 2 seconds for navigation to Step 8
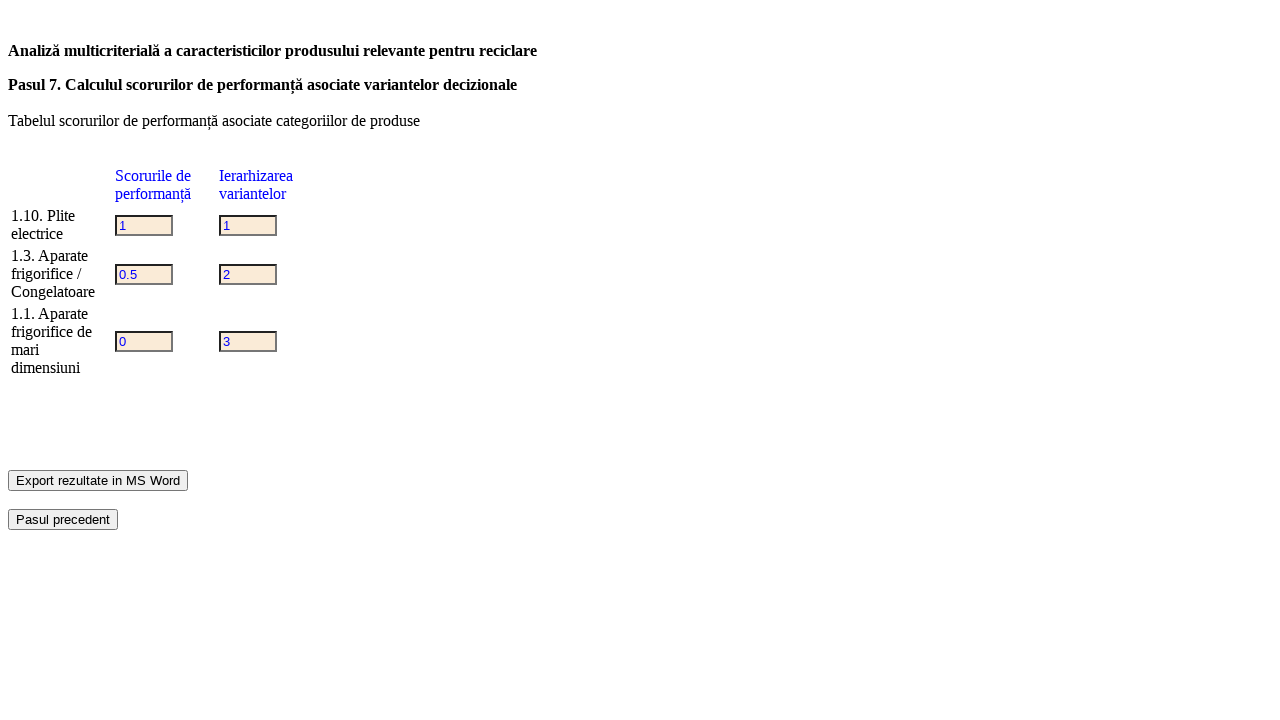

Clicked export button in Step 8 at (98, 480) on #Button1
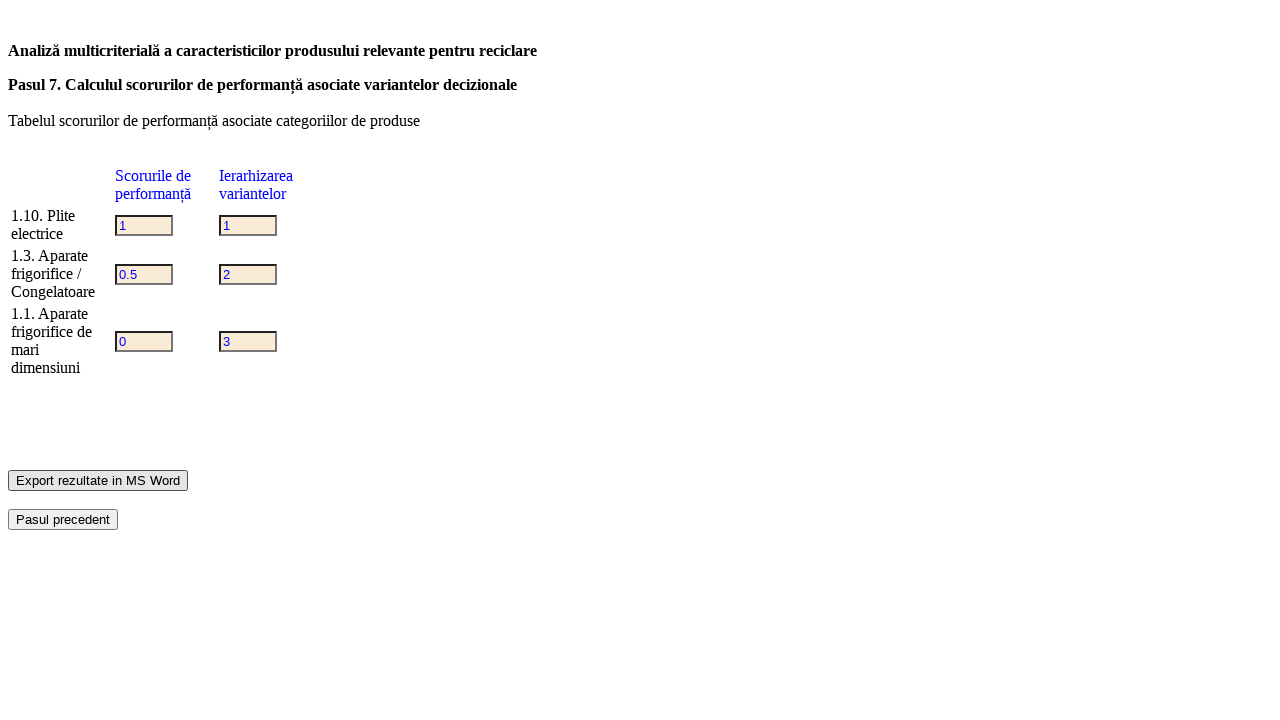

Waited 2 seconds for export button to process
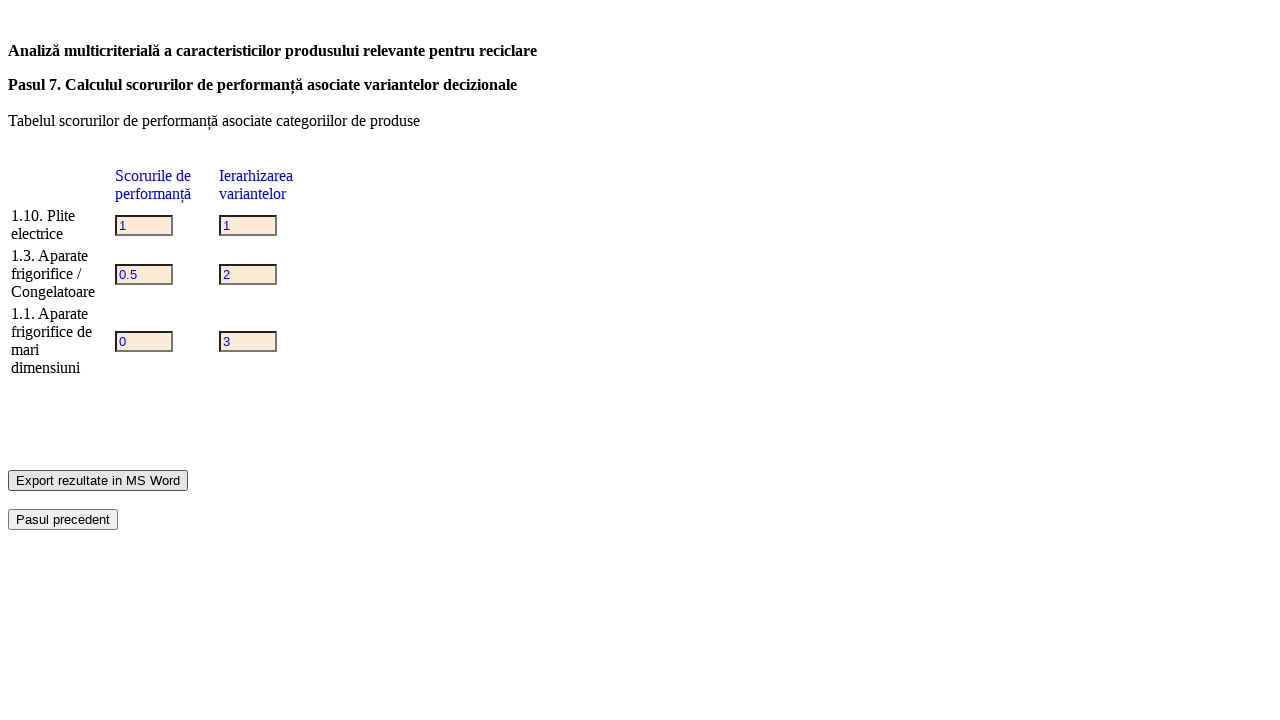

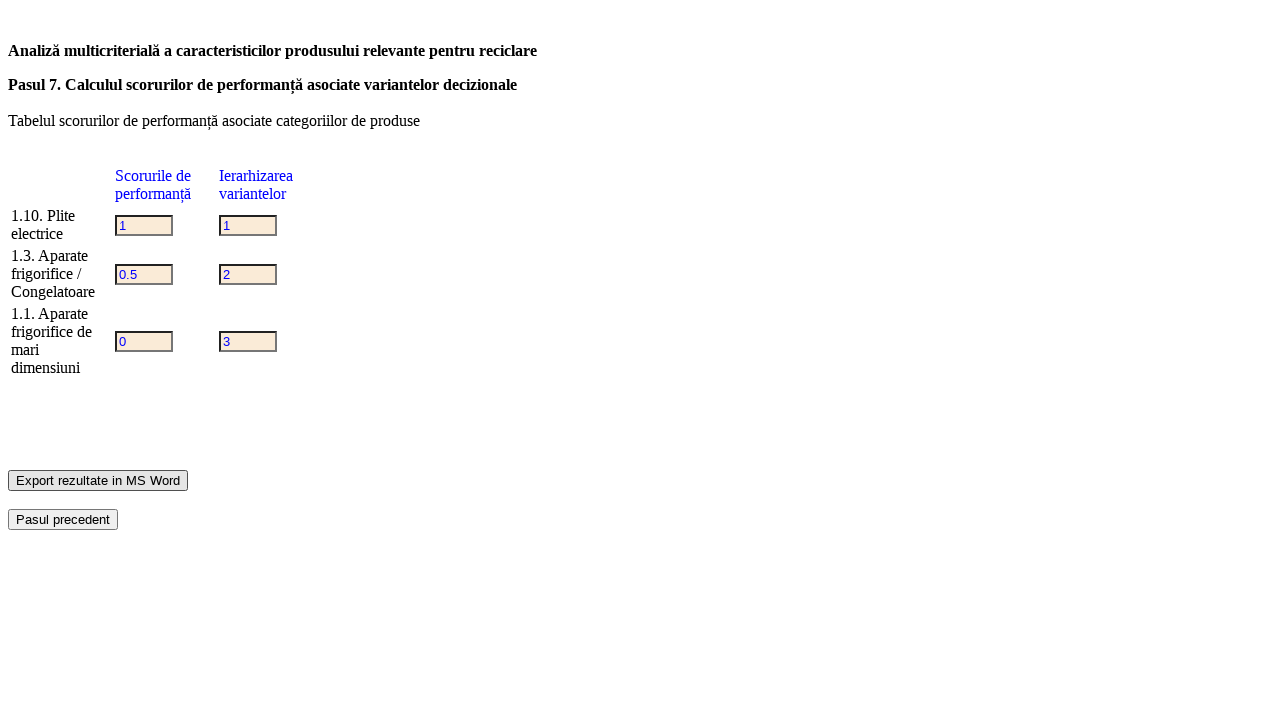